Comprehensive home page verification test that checks banner section elements, interacts with a "Let's Talk" popup, navigates through an industry expertise carousel clicking "Learn More" links, verifies development practices section, and checks the expertise section with multiple image cards.

Starting URL: https://exabyting.com/

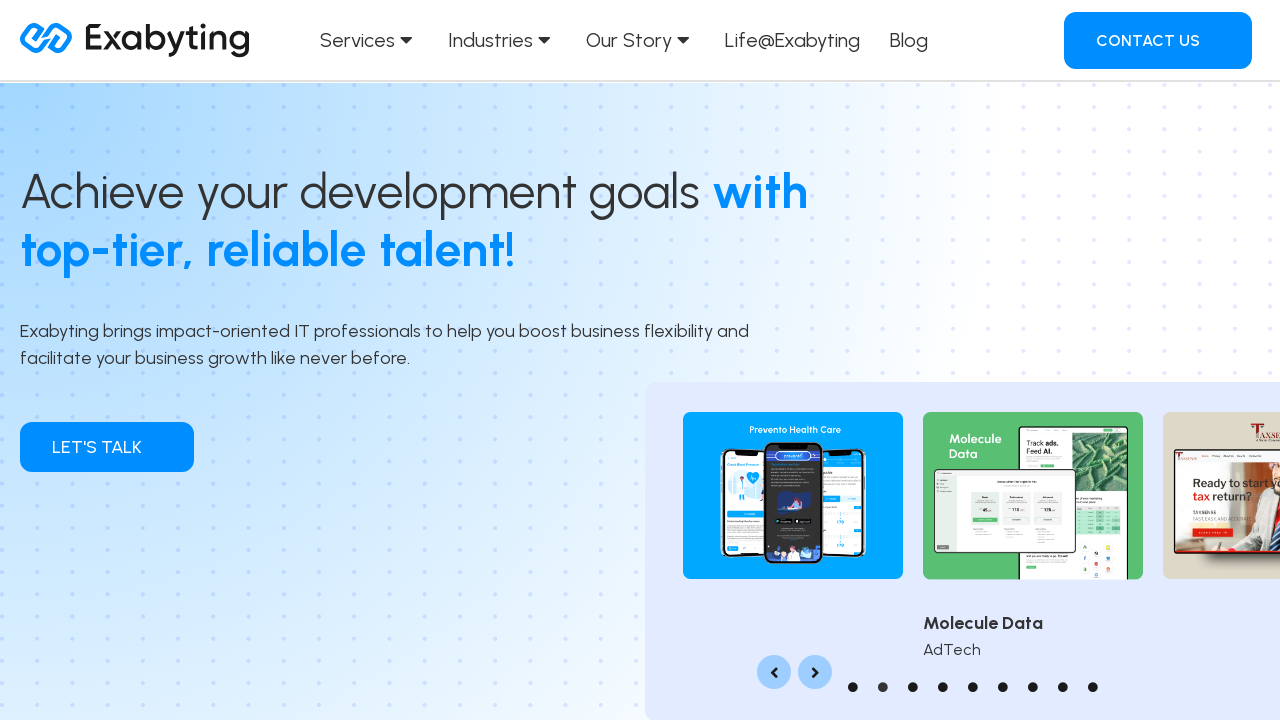

Banner h1 title loaded
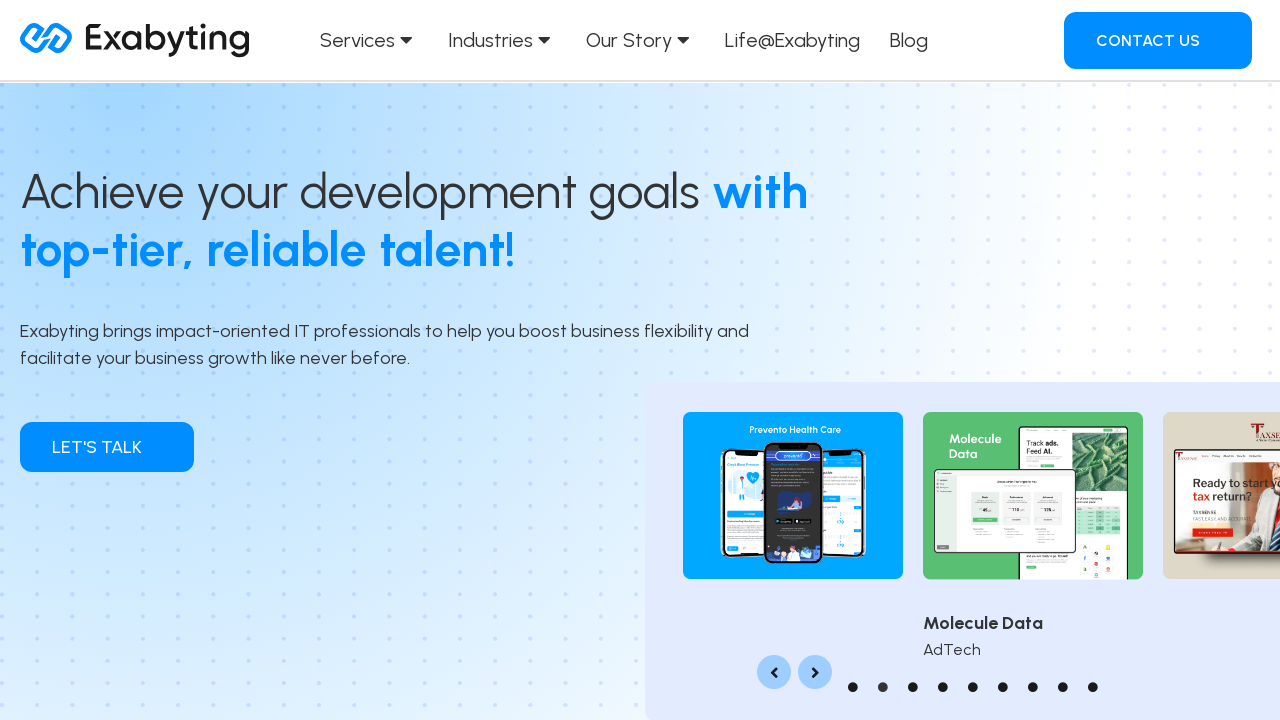

Clicked 'Let's Talk' CTA button at (107, 447) on xpath=/html/body/div[2]/section[1]/div[2]/div/div/section[1]/div/div[1]/div/div[
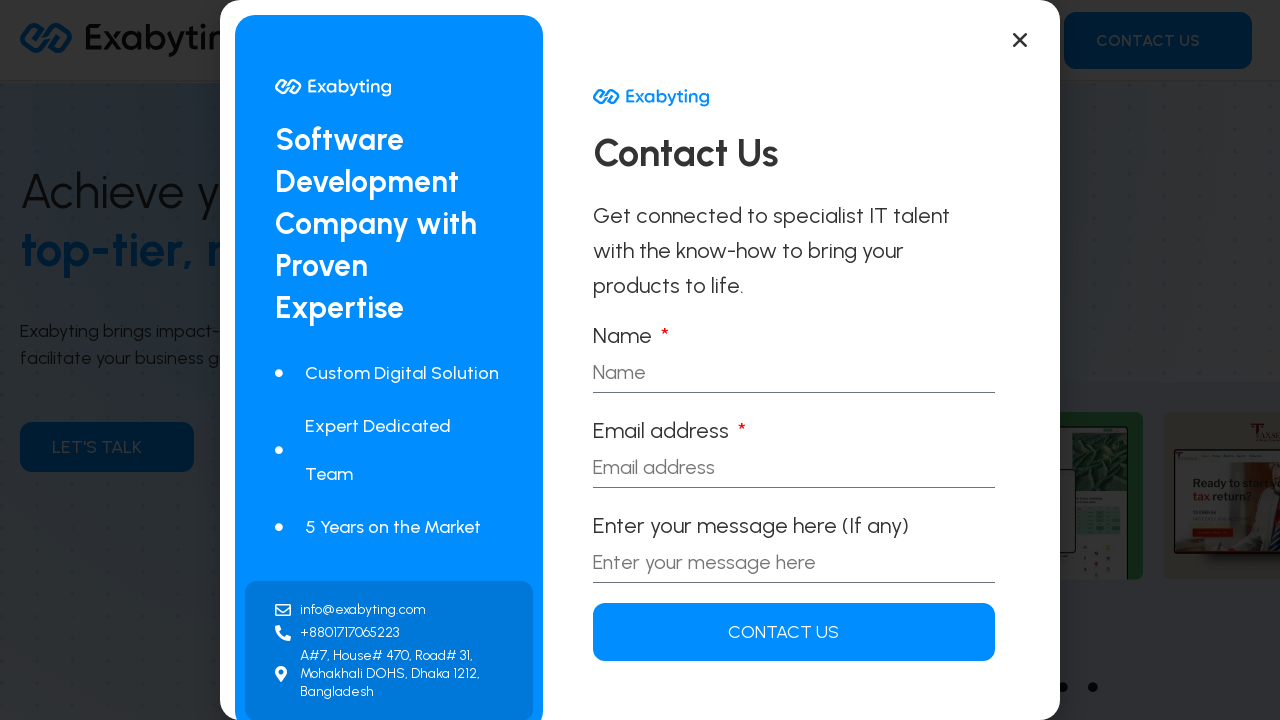

Waited 2 seconds for popup animation
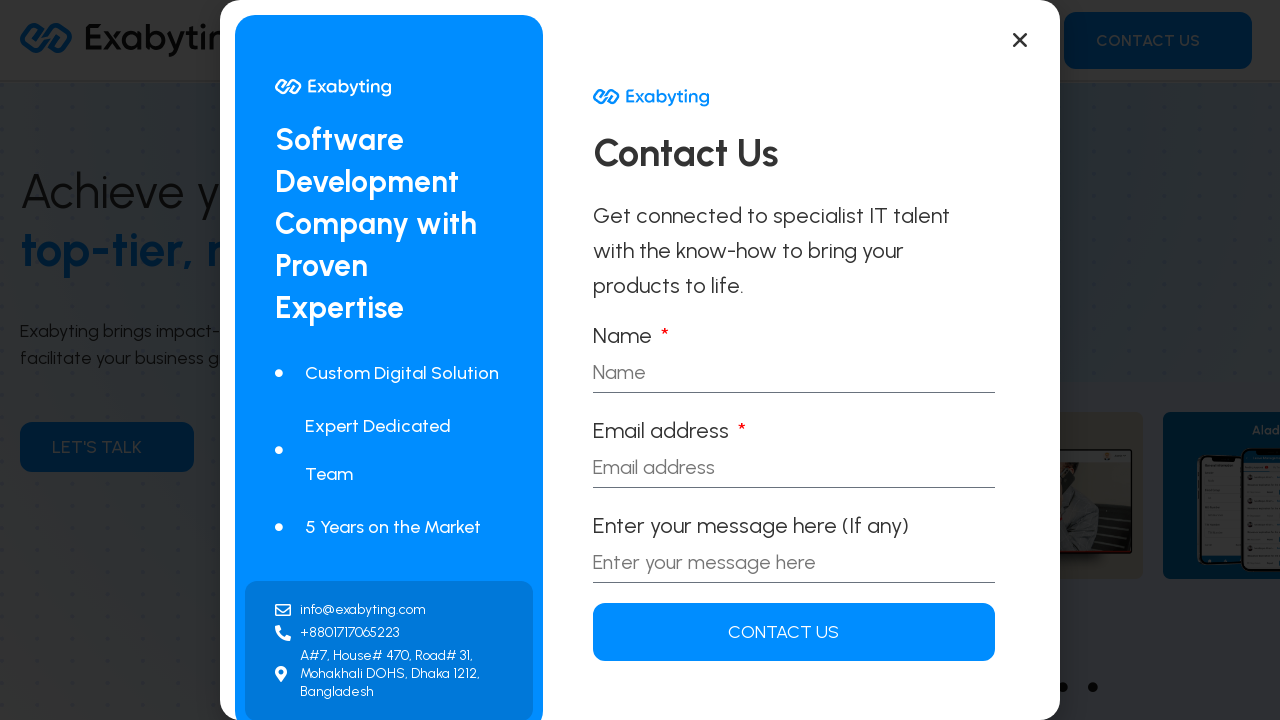

'Let's Talk' popup appeared
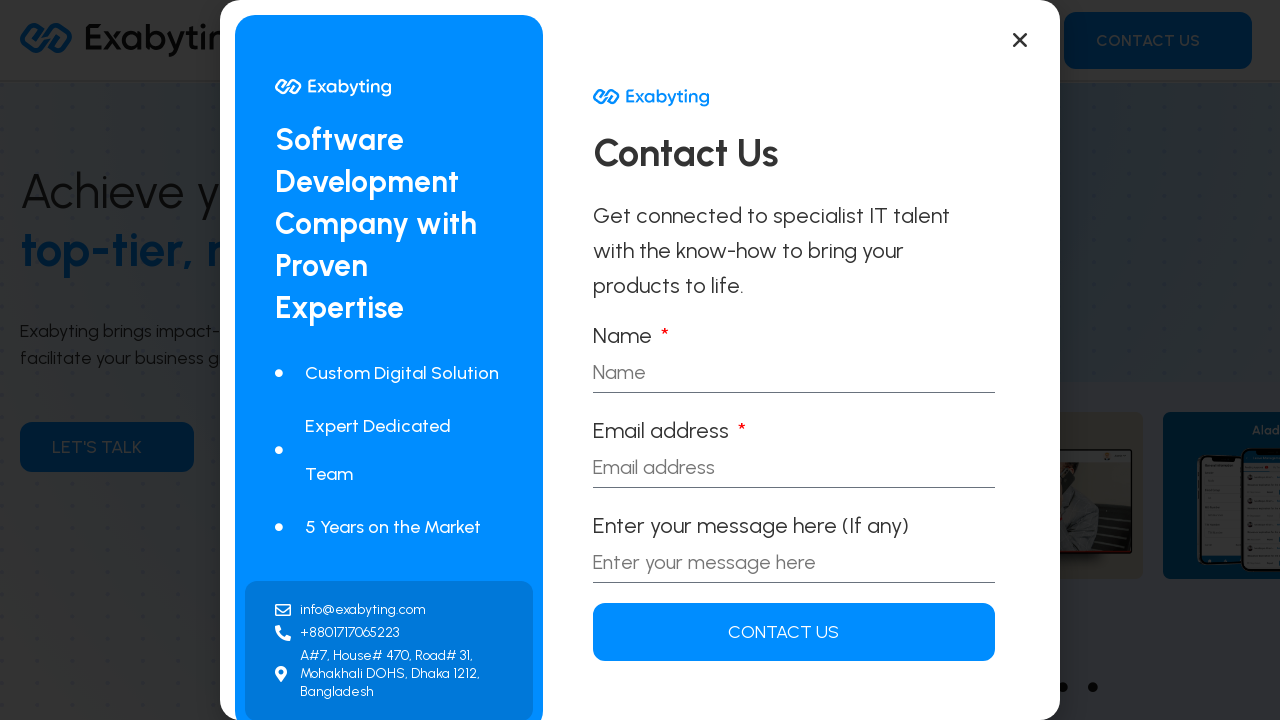

Closed the 'Let's Talk' popup at (1020, 40) on xpath=//*[@id='elementor-popup-modal-1651']/div/a
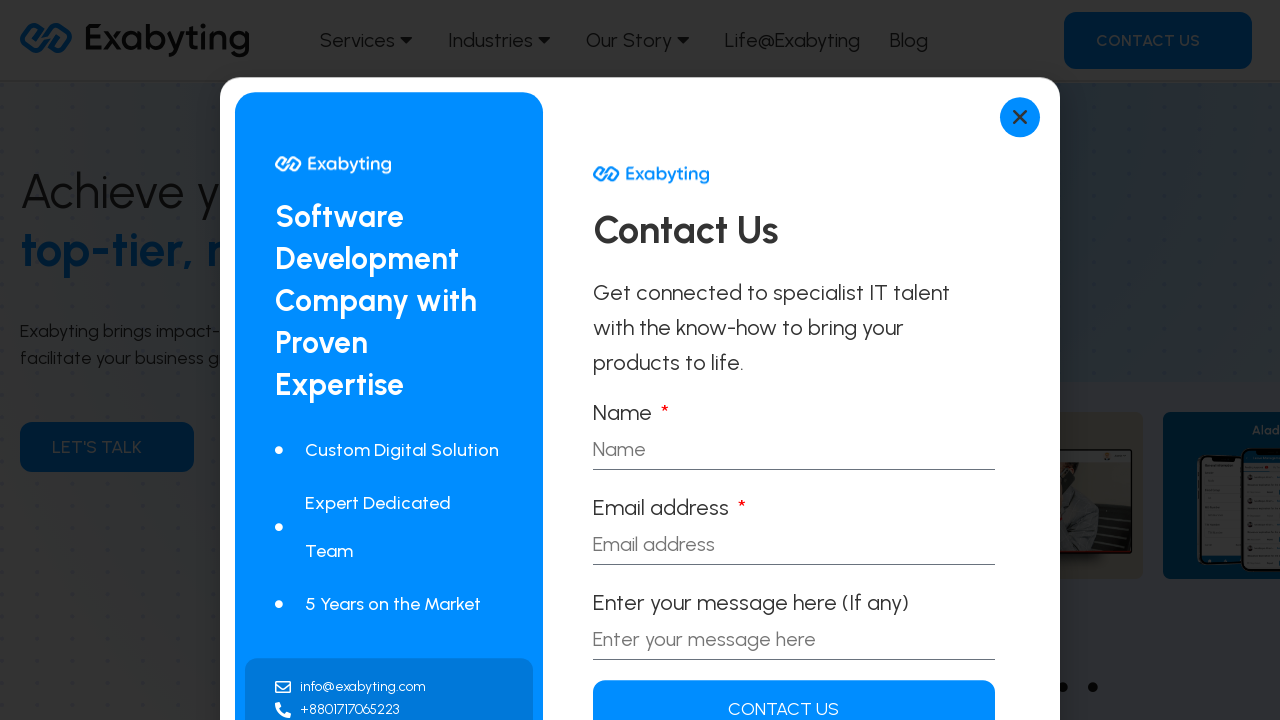

Waited 1 second for popup close animation
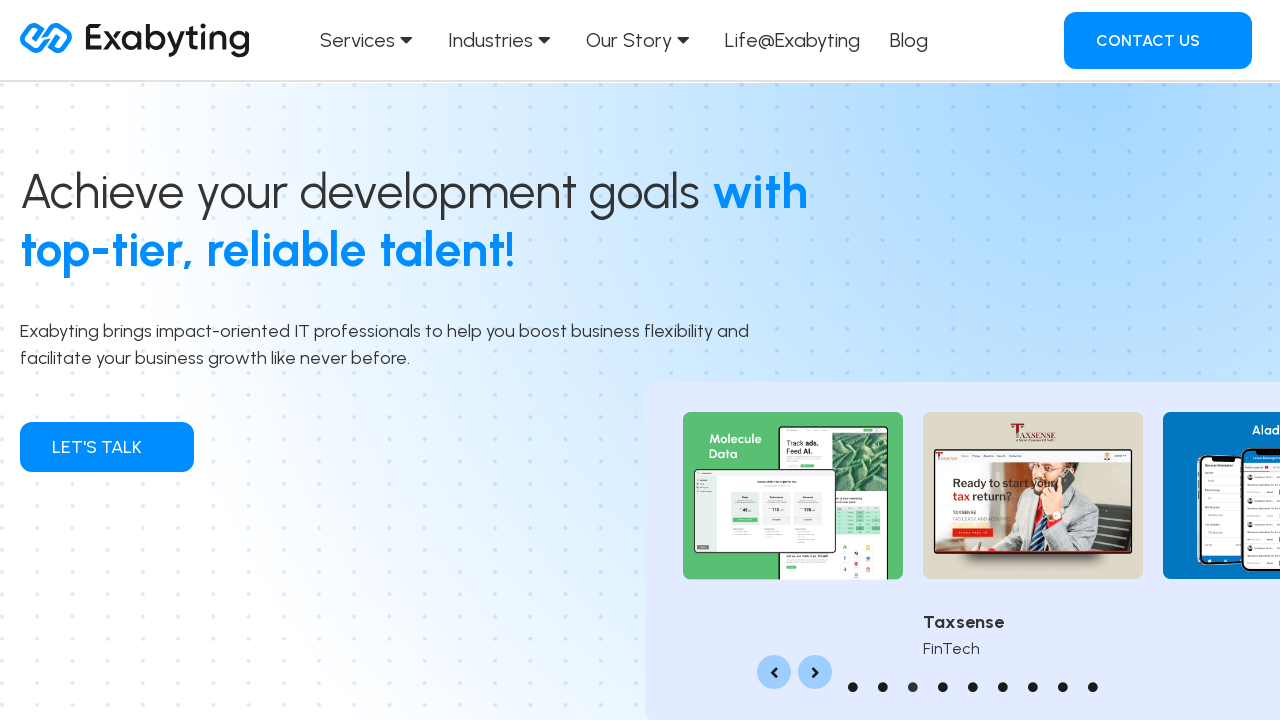

Scrolled to Industry Expertise section
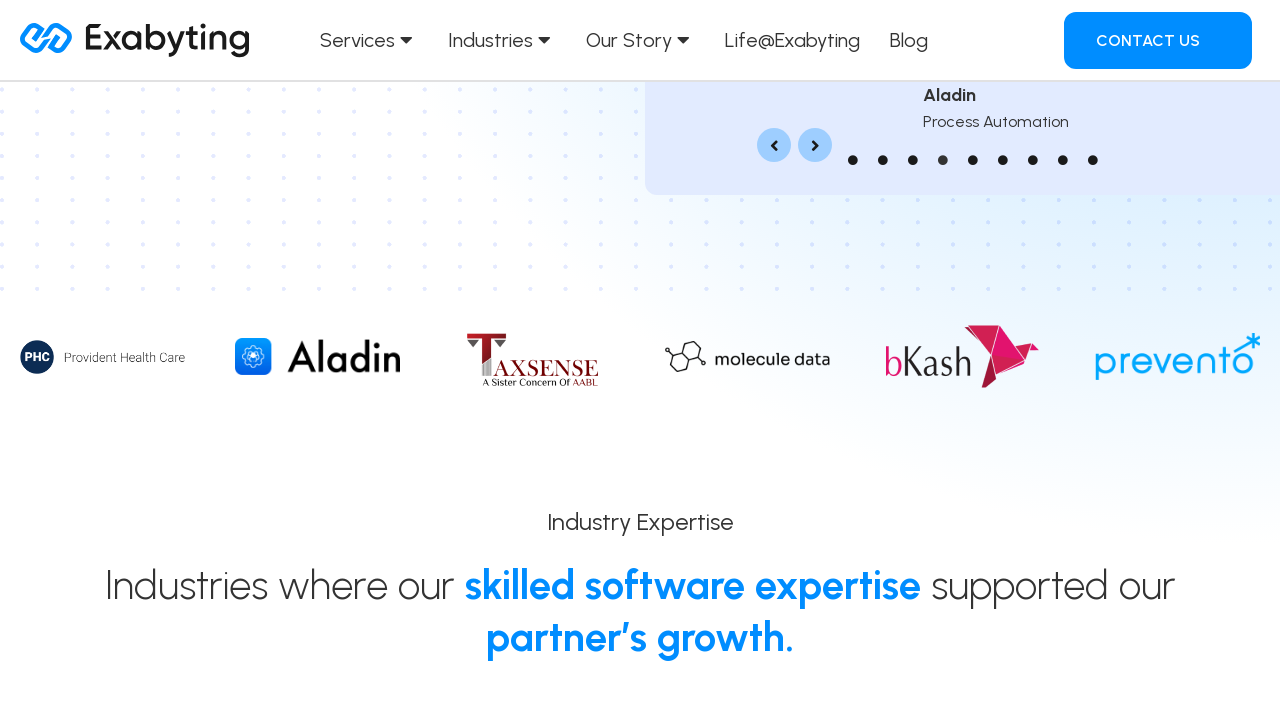

Waited 500ms for section to fully load
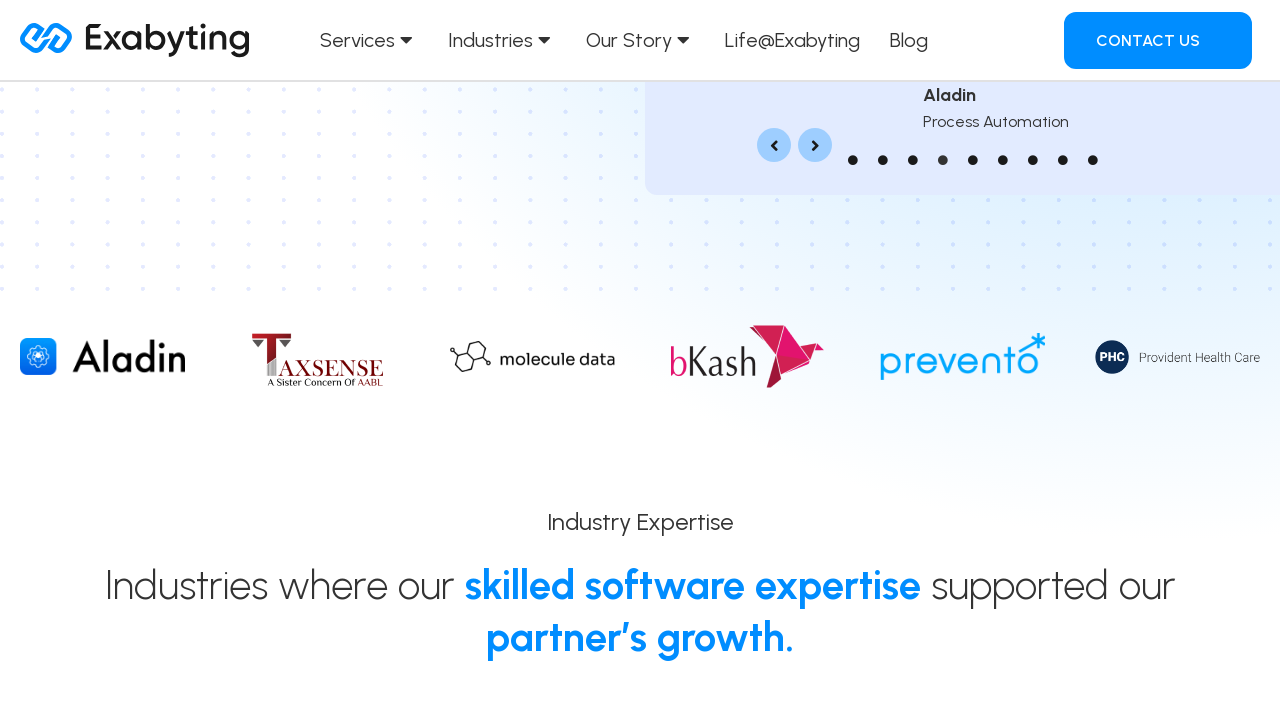

Clicked carousel slide 1 indicator at (307, 361) on xpath=//*[@id='premium-carousel-f36cd4e']/ul/li[1]
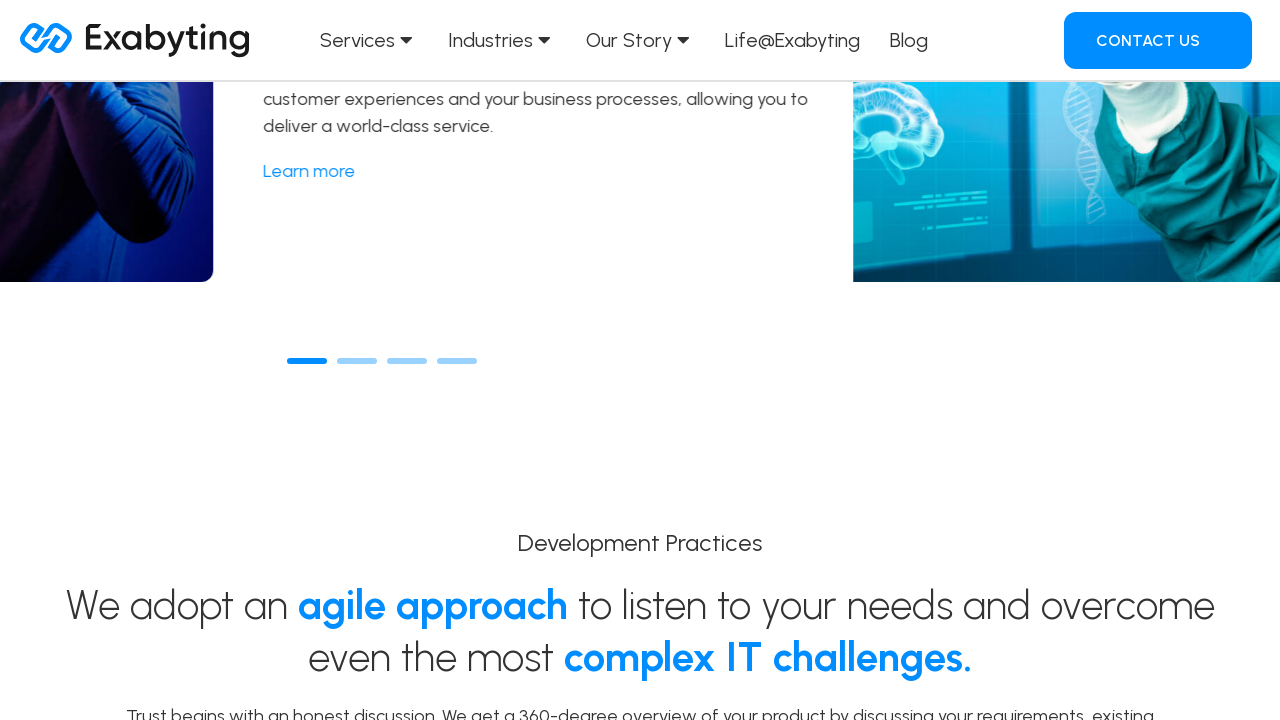

Waited 2 seconds for carousel slide 1 to load
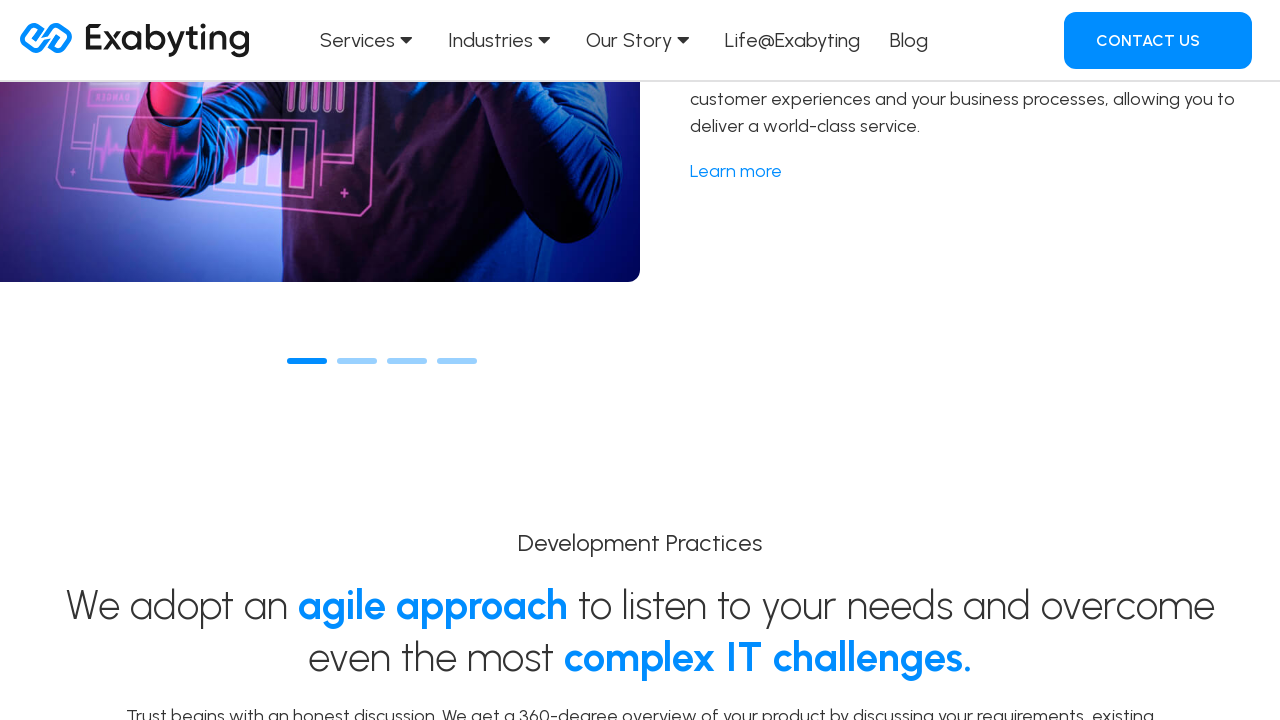

Clicked 'Learn More' link on slide 1 at (736, 171) on xpath=//*[@id='slick-slide20']/div/section/div/div/div/section/div/div[2]/div/di
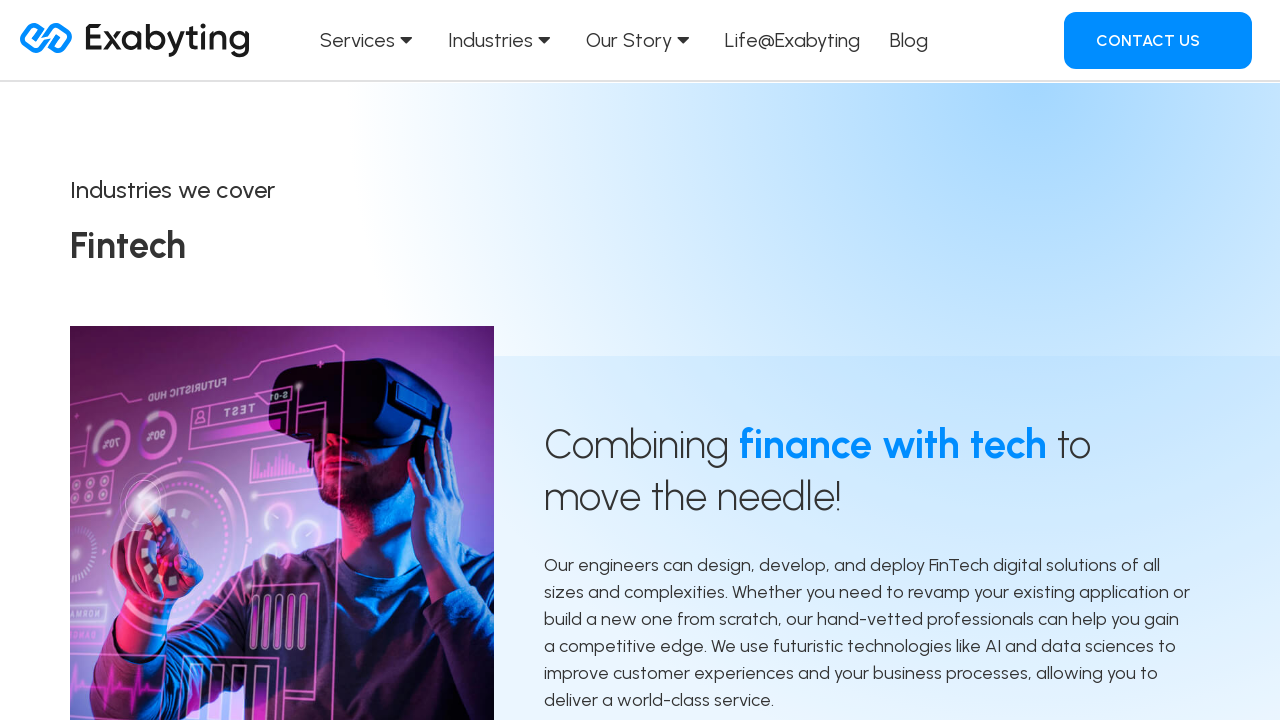

Navigated back from slide 1 'Learn More' page
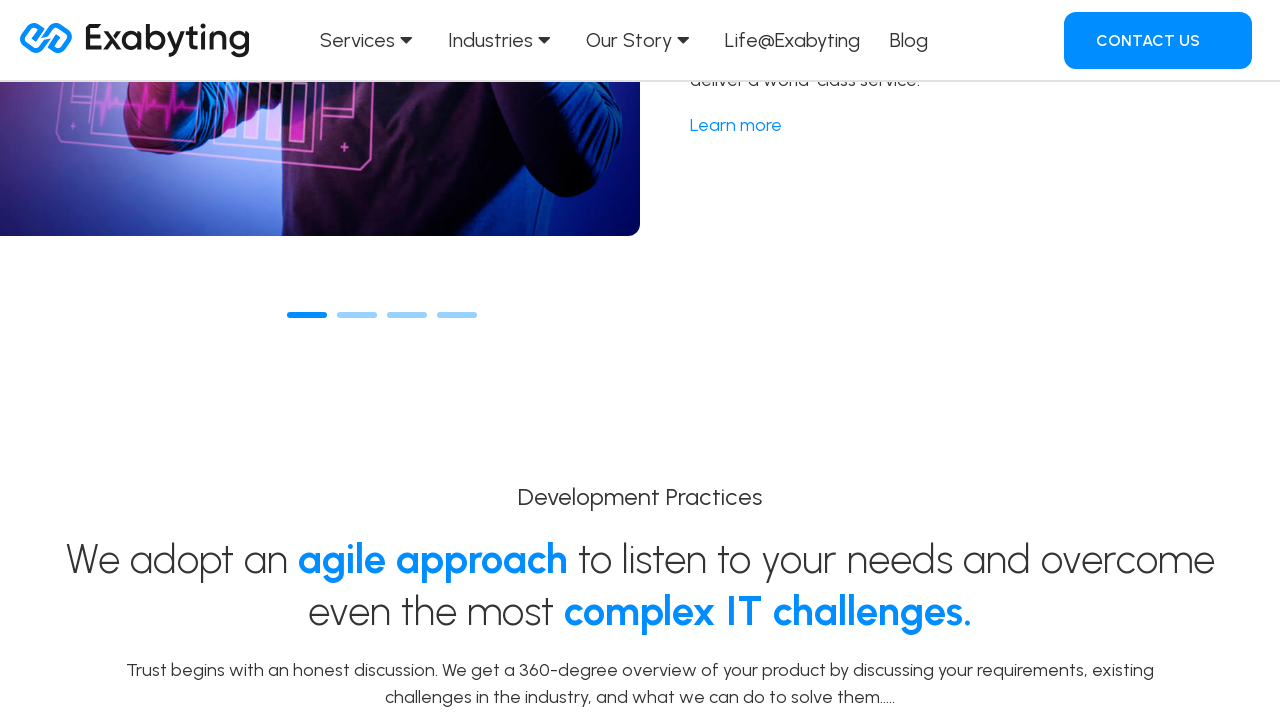

Waited 1 second for carousel to reload
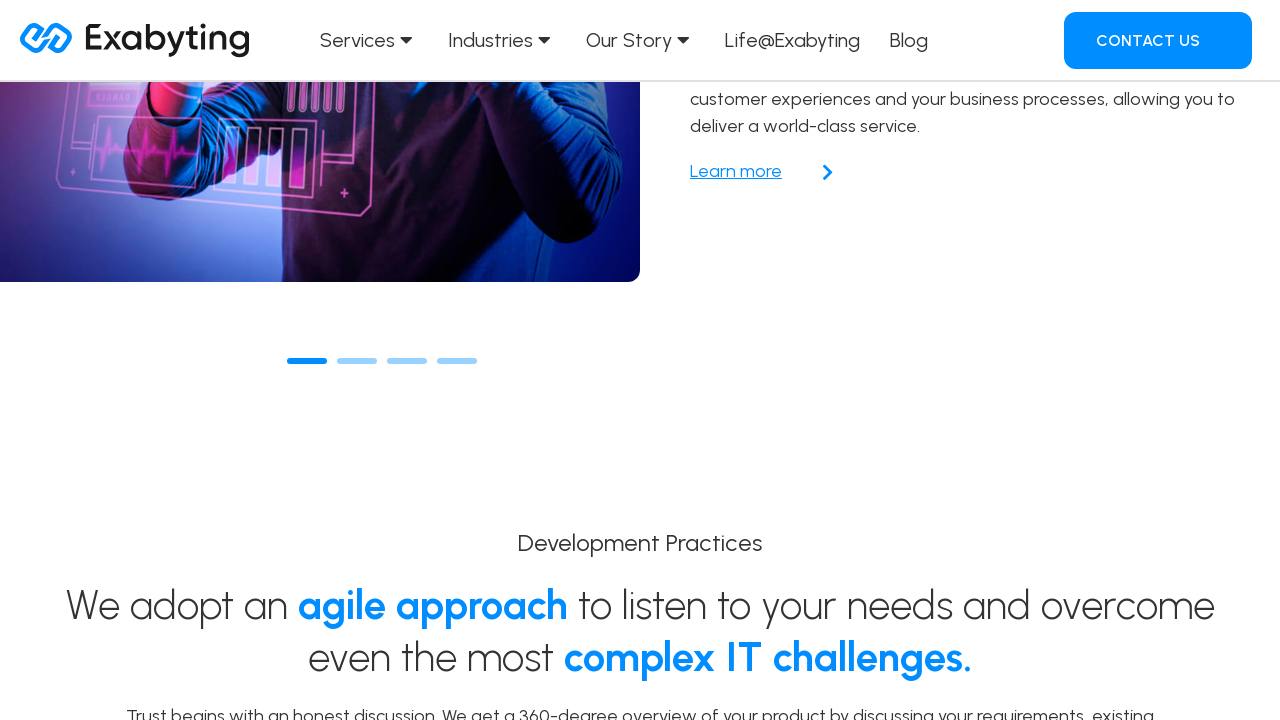

Clicked carousel slide 2 indicator at (357, 361) on xpath=//*[@id='premium-carousel-f36cd4e']/ul/li[2]
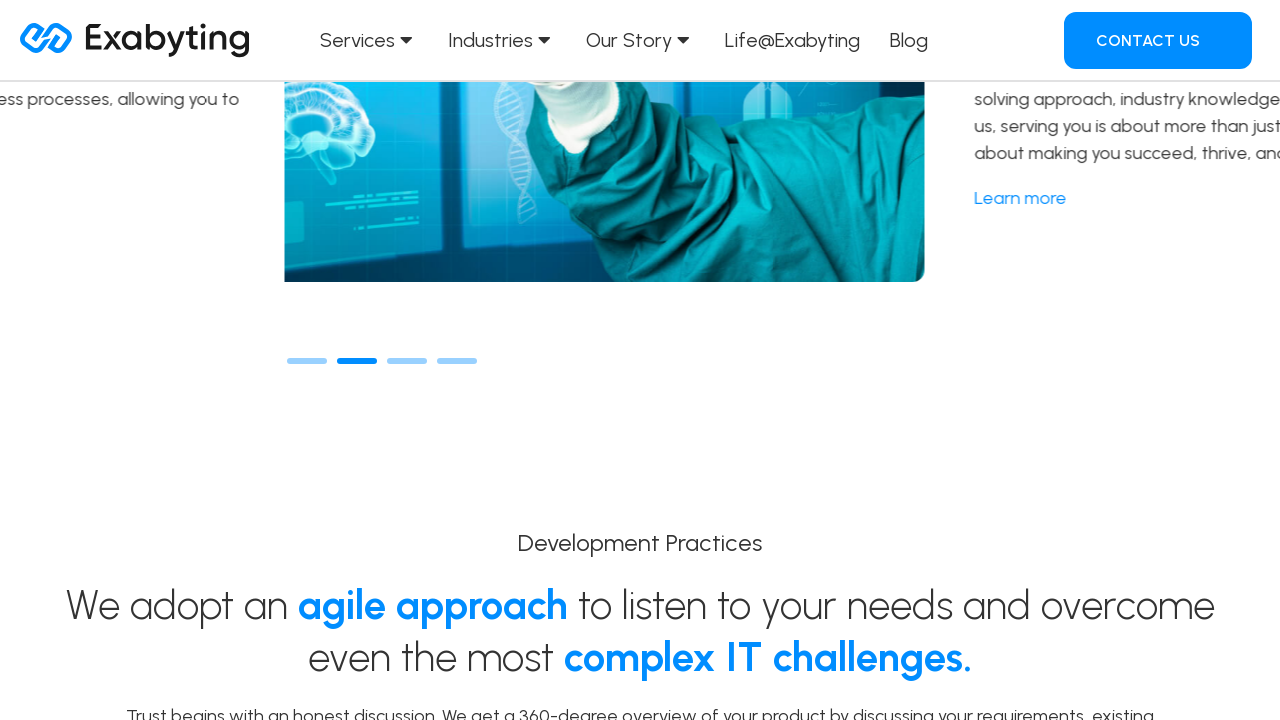

Waited 2 seconds for carousel slide 2 to load
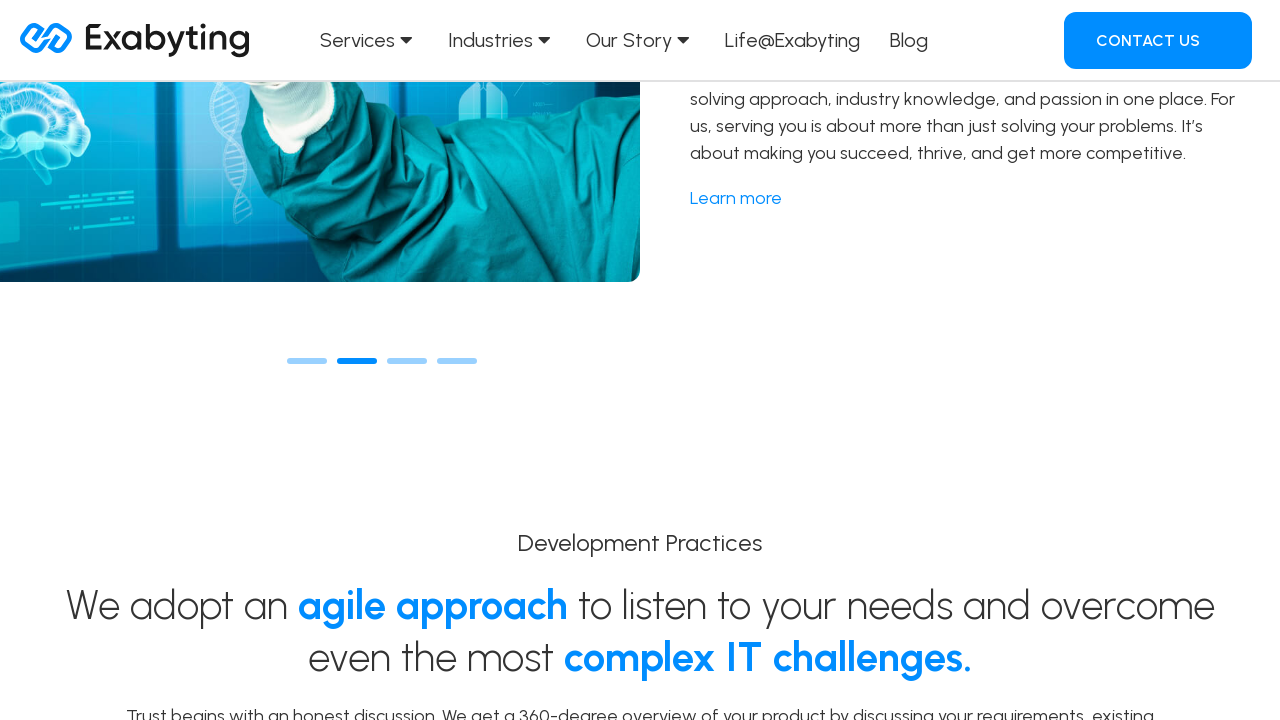

Clicked 'Learn More' link on slide 2 at (736, 198) on xpath=//*[@id='slick-slide21']/div/section/div/div/div/section/div/div[2]/div/di
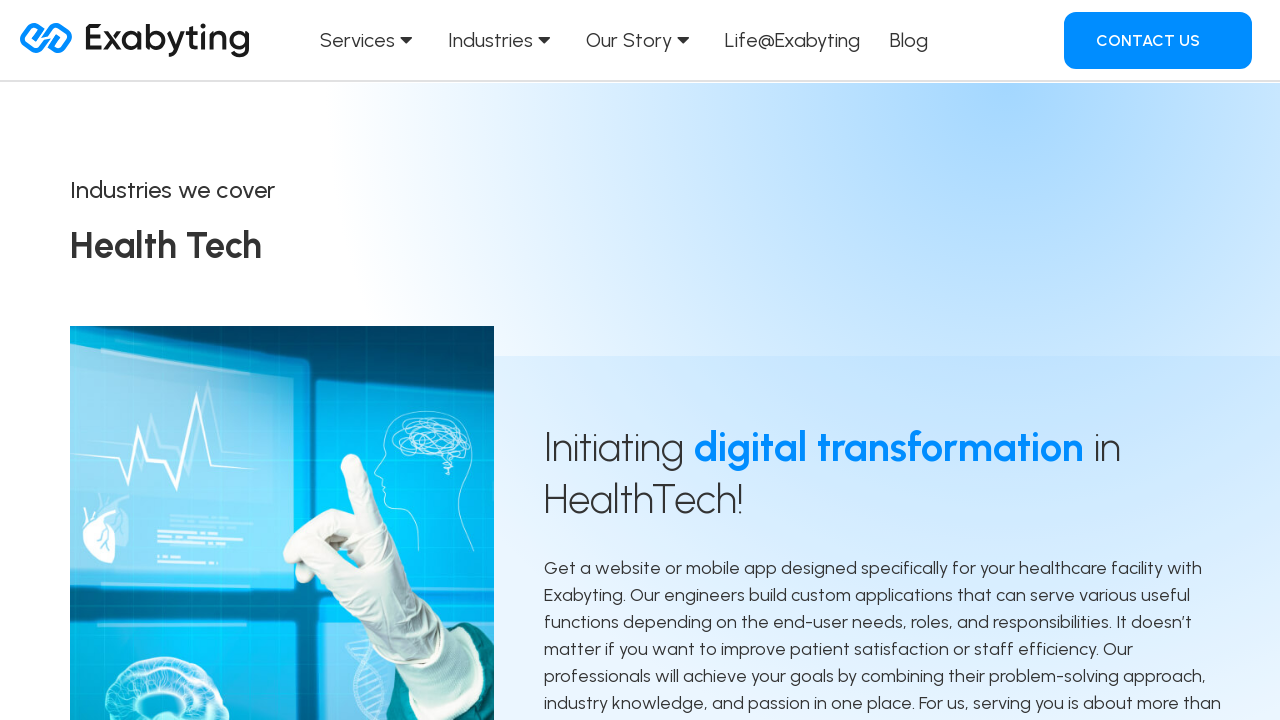

Navigated back from slide 2 'Learn More' page
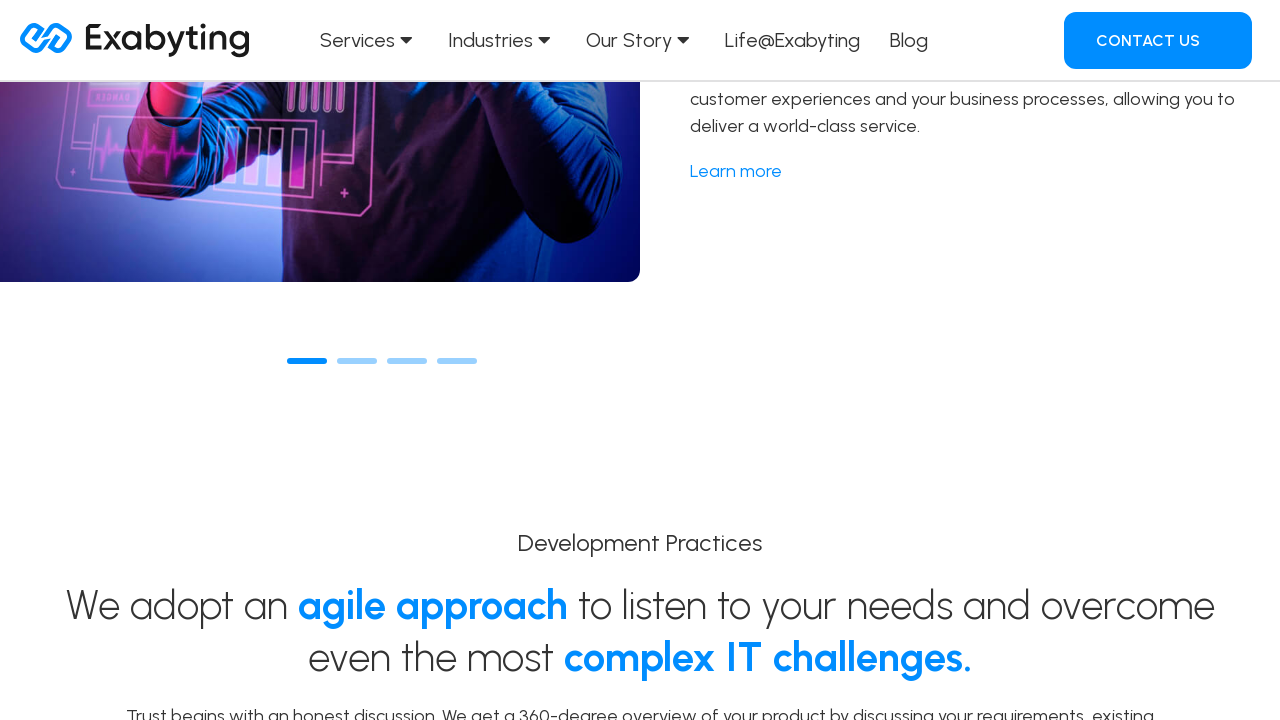

Waited 1 second for carousel to reload
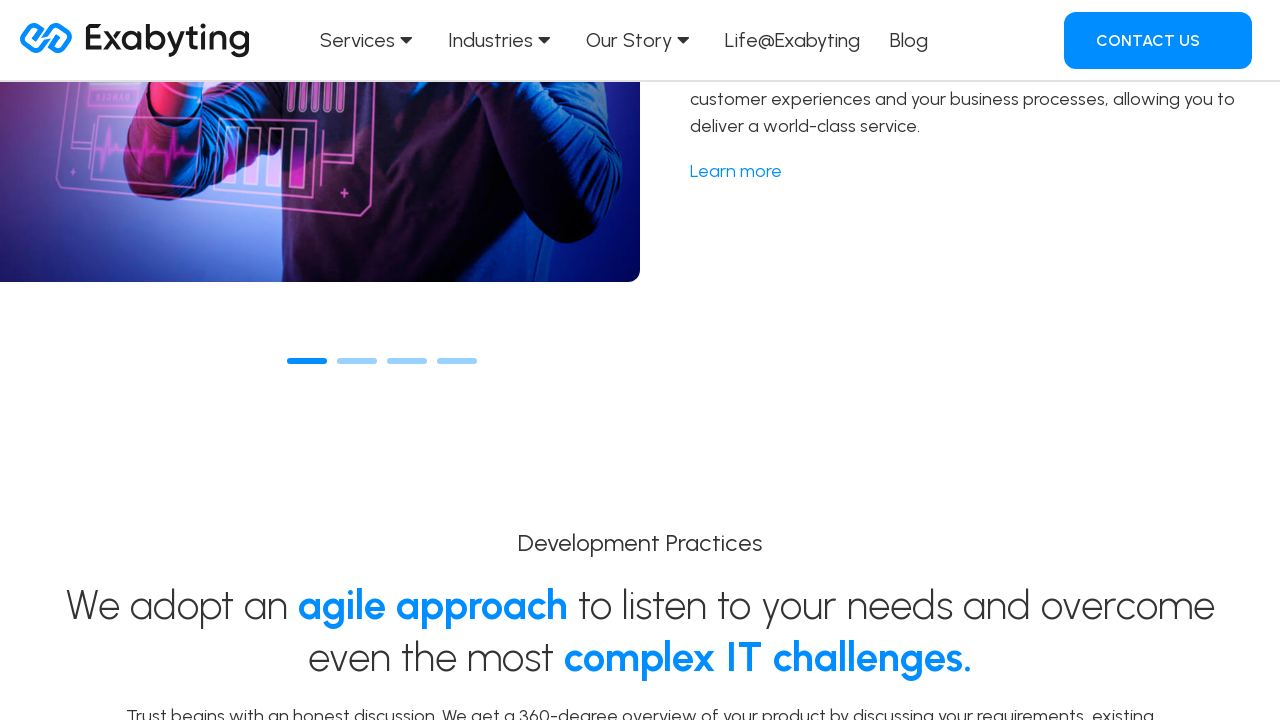

Clicked carousel slide 3 indicator at (407, 361) on xpath=//*[@id='premium-carousel-f36cd4e']/ul/li[3]
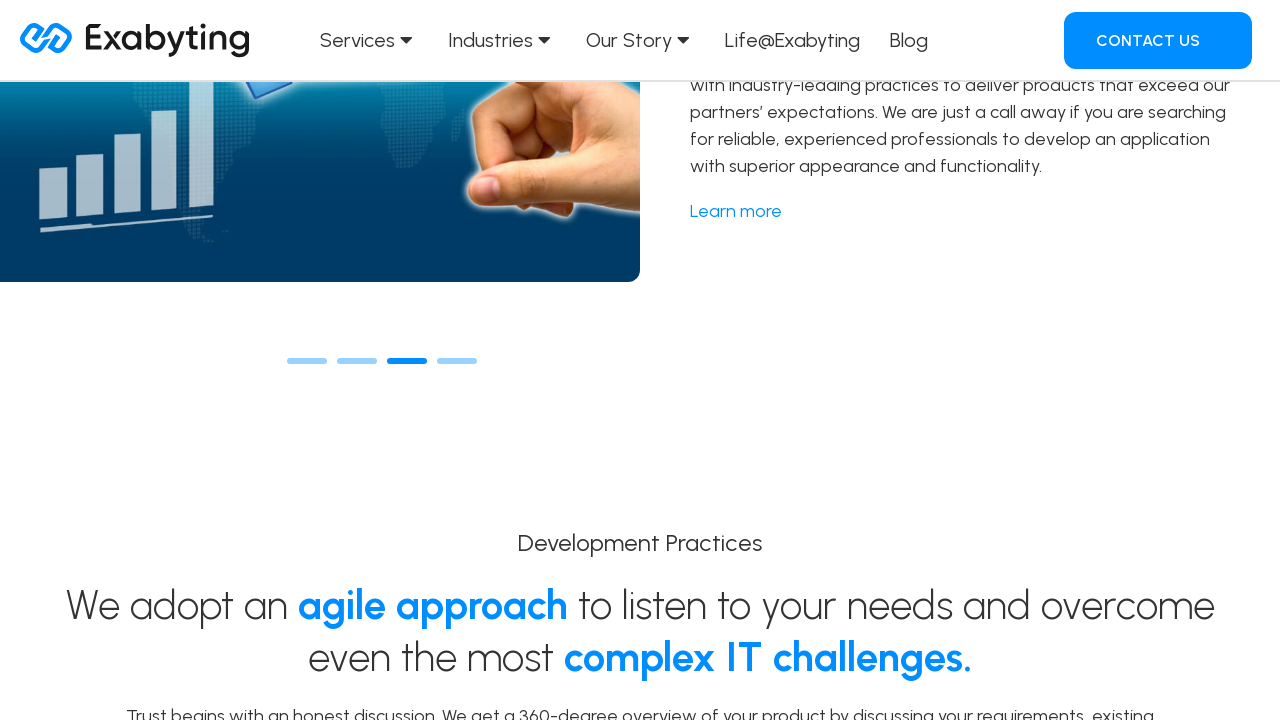

Waited 2 seconds for carousel slide 3 to load
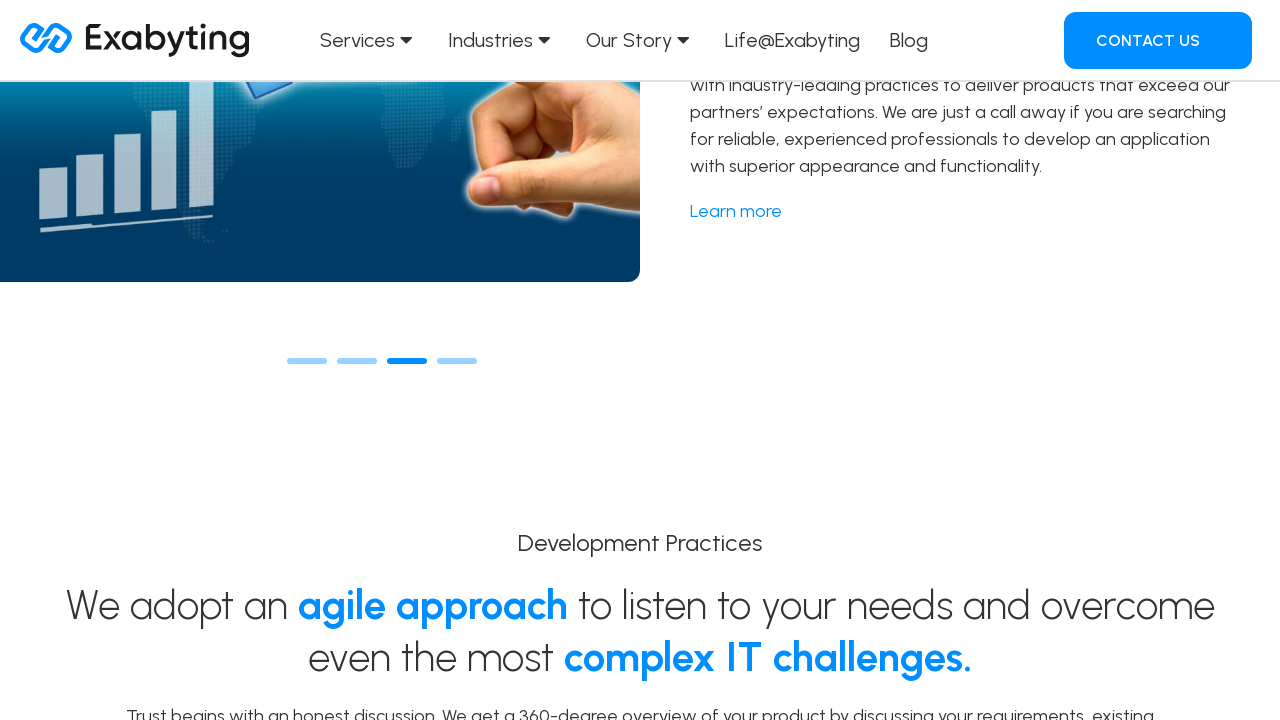

Clicked 'Learn More' link on slide 3 at (736, 211) on xpath=//*[@id='slick-slide22']/div/section/div/div/div/section/div/div[2]/div/di
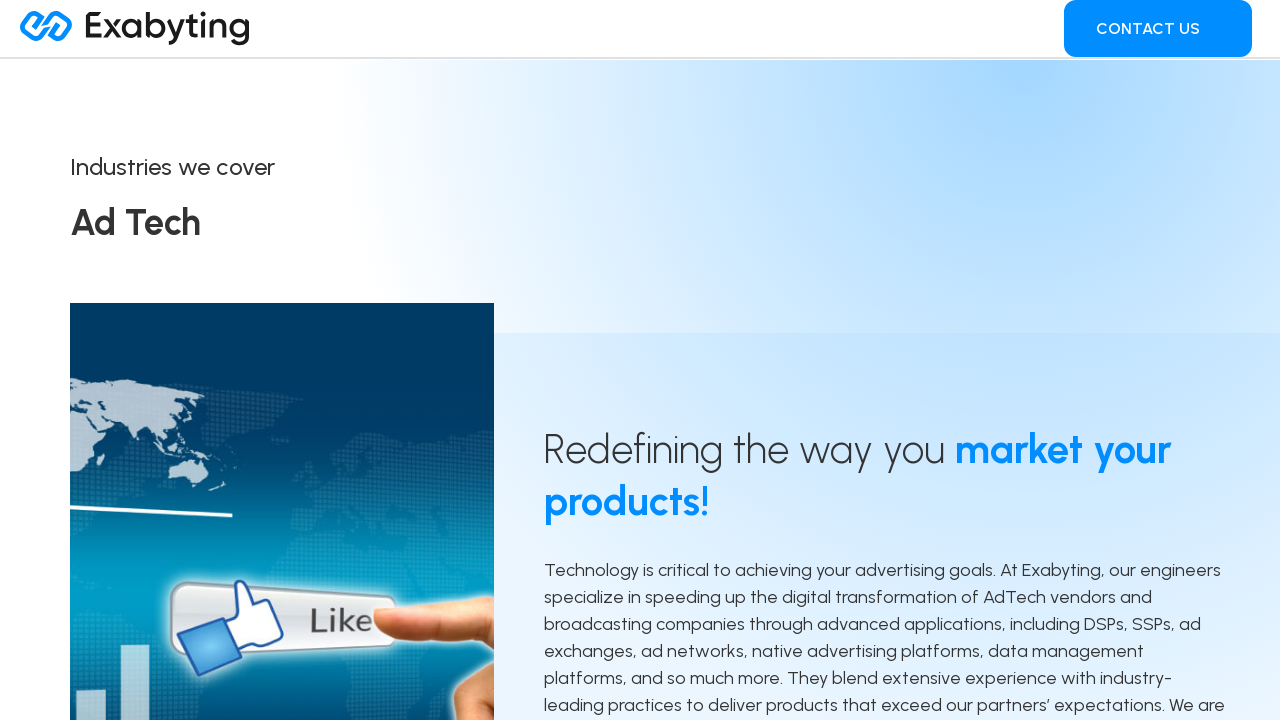

Navigated back from slide 3 'Learn More' page
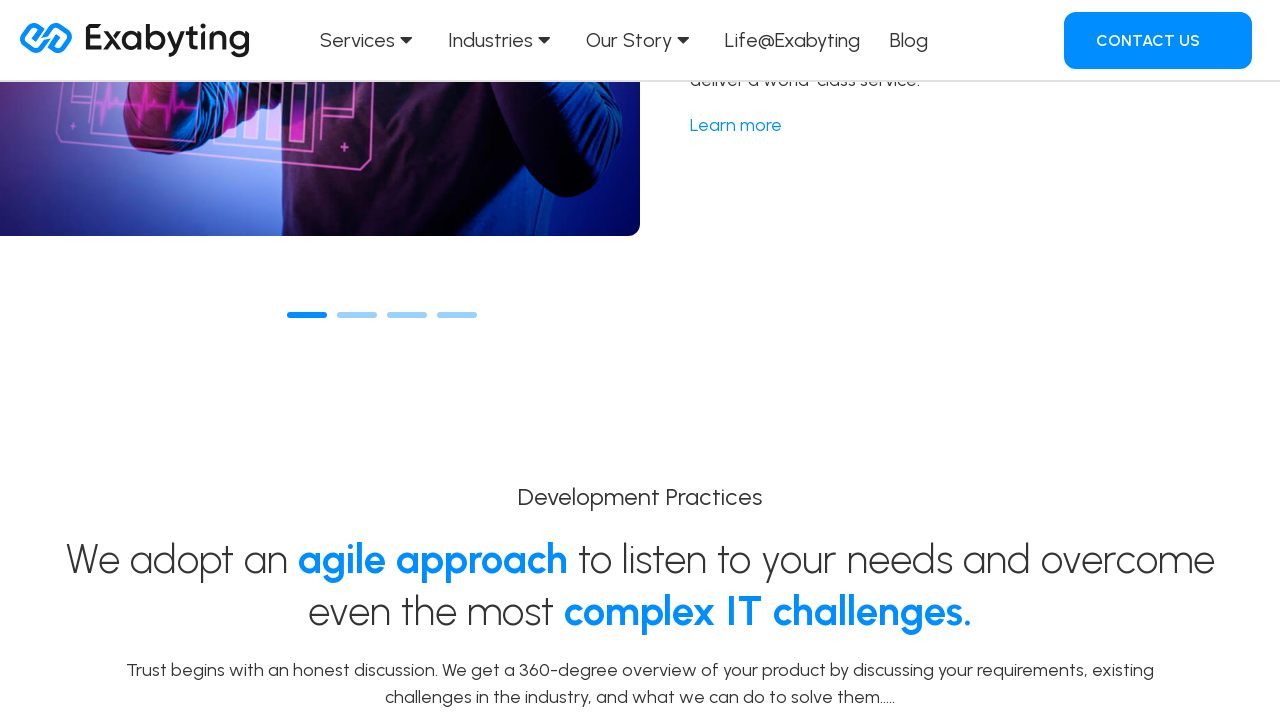

Waited 1 second for carousel to reload
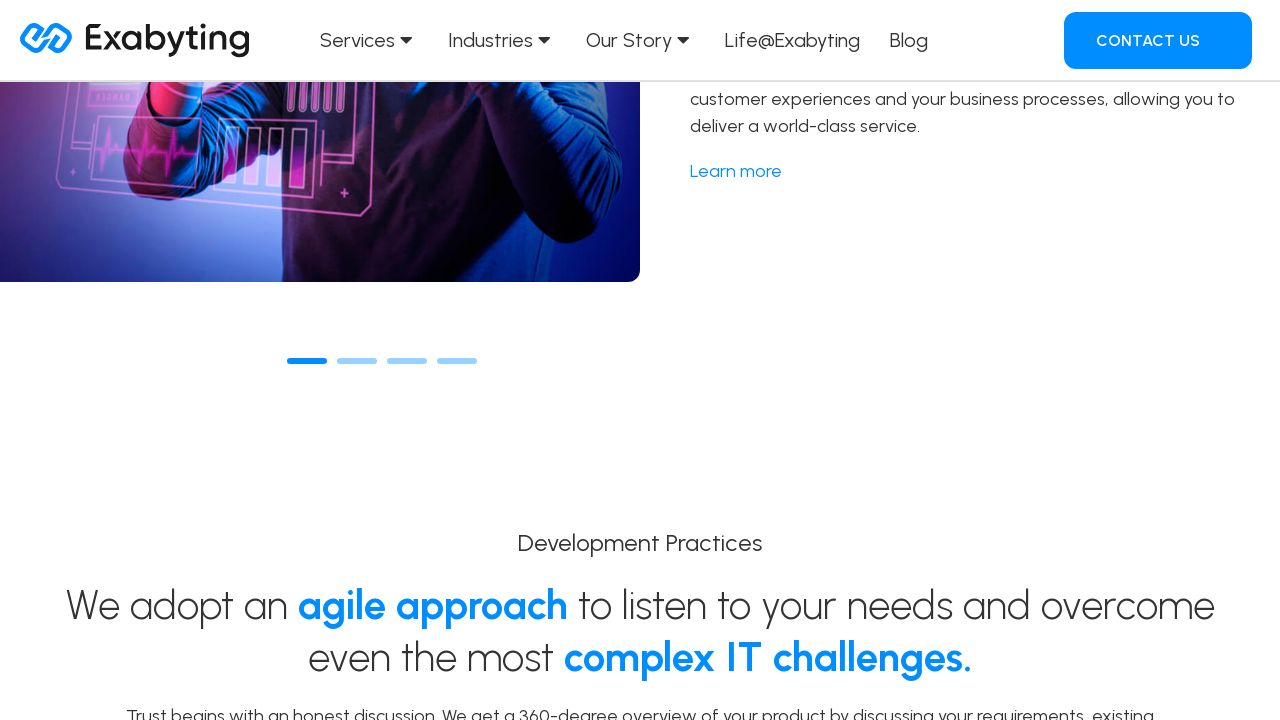

Clicked carousel slide 4 indicator at (457, 361) on xpath=//*[@id='premium-carousel-f36cd4e']/ul/li[4]
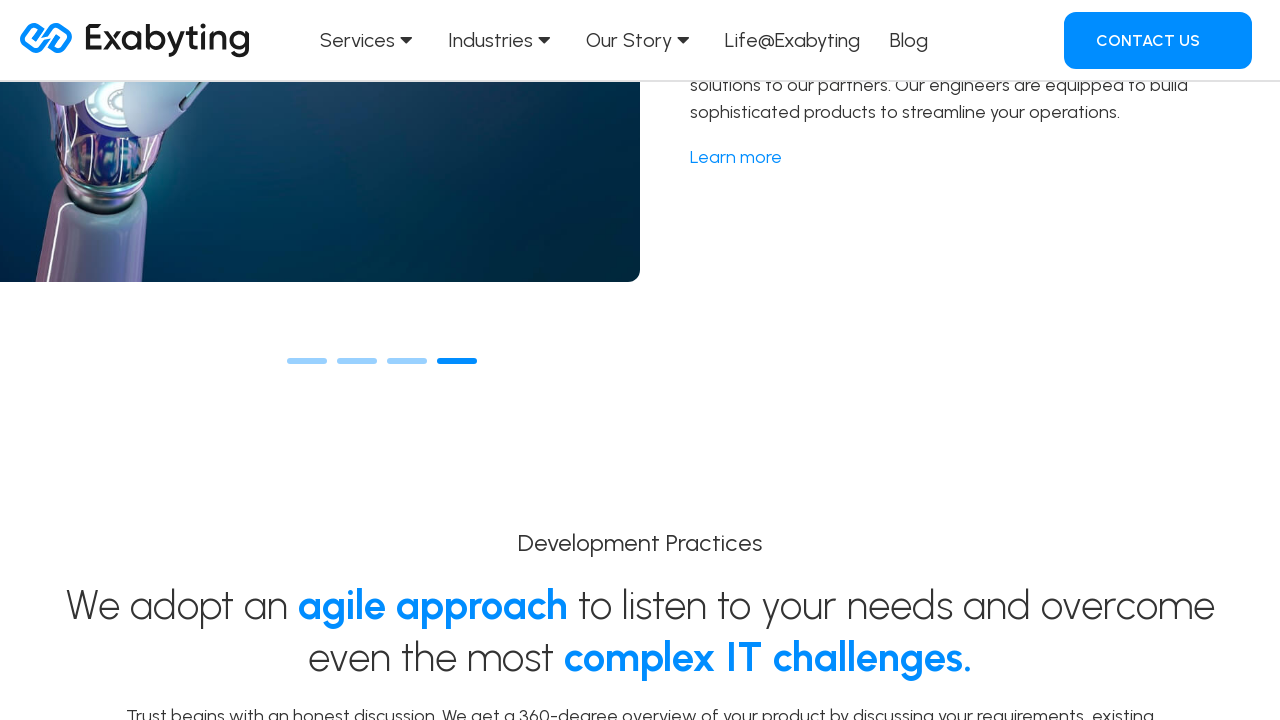

Waited 2 seconds for carousel slide 4 to load
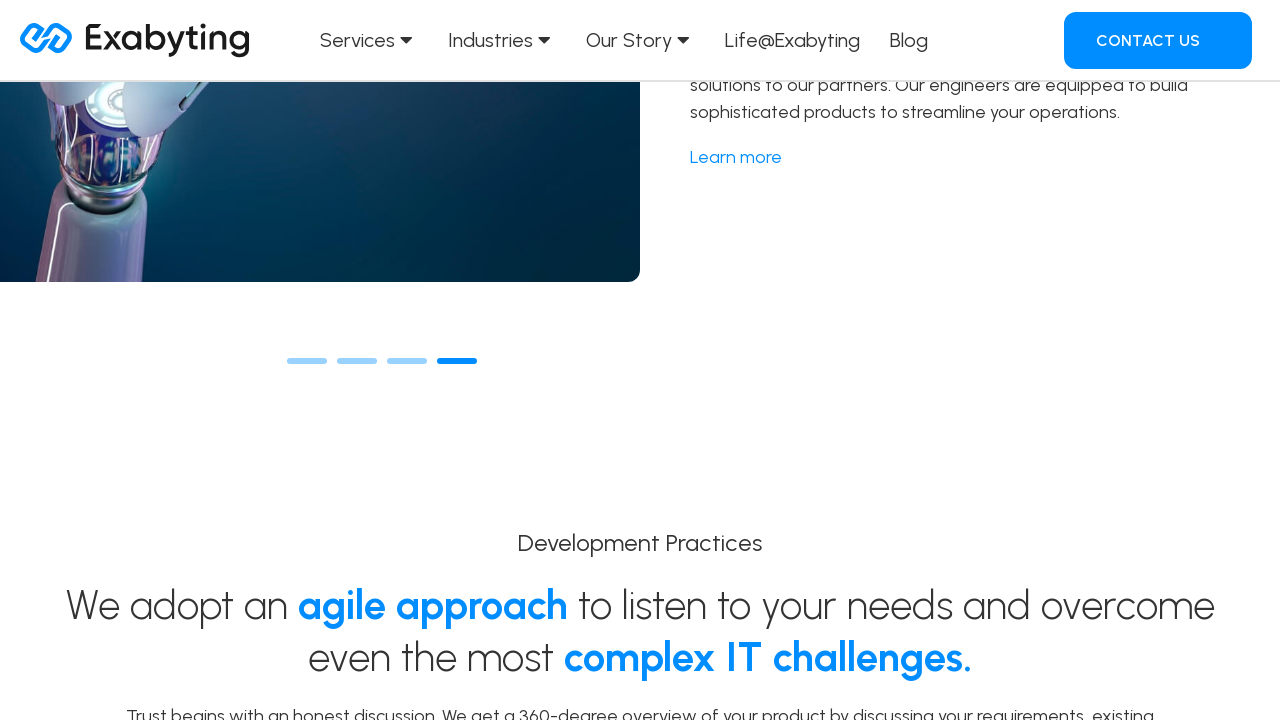

Clicked 'Learn More' link on slide 4 at (736, 157) on xpath=//*[@id='slick-slide23']/div/section/div/div/div/section/div/div[2]/div/di
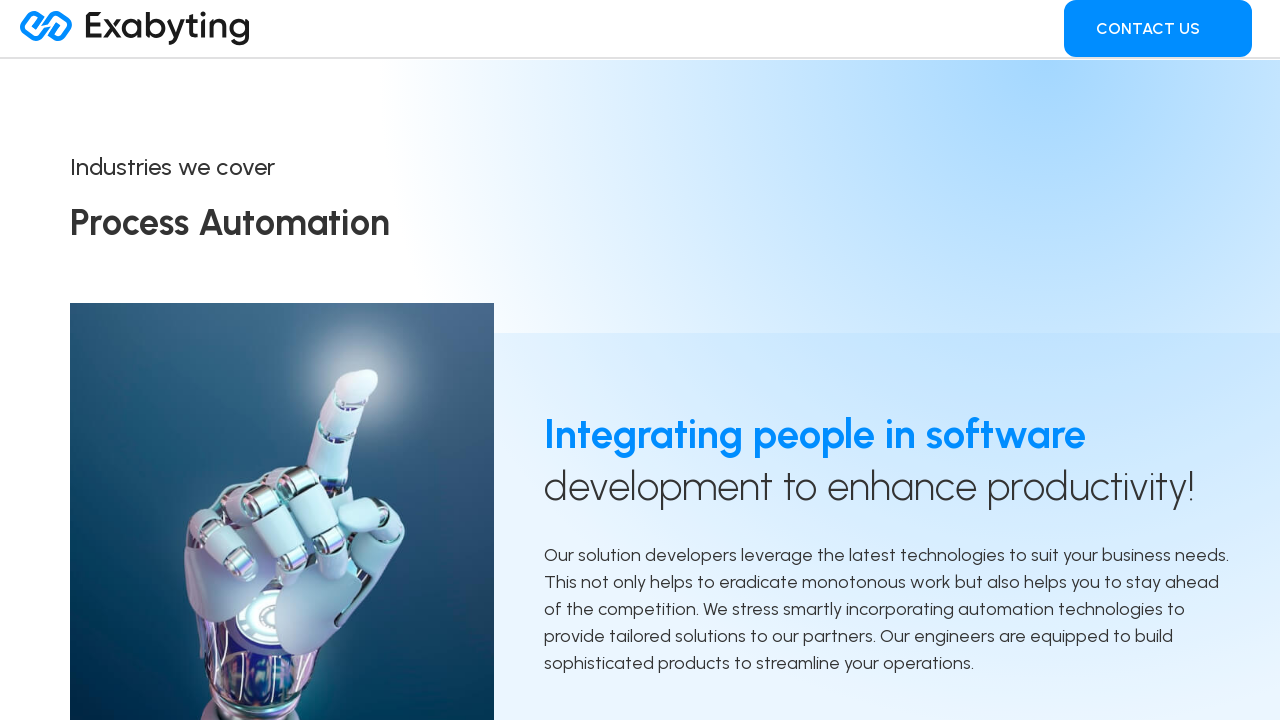

Navigated back from slide 4 'Learn More' page
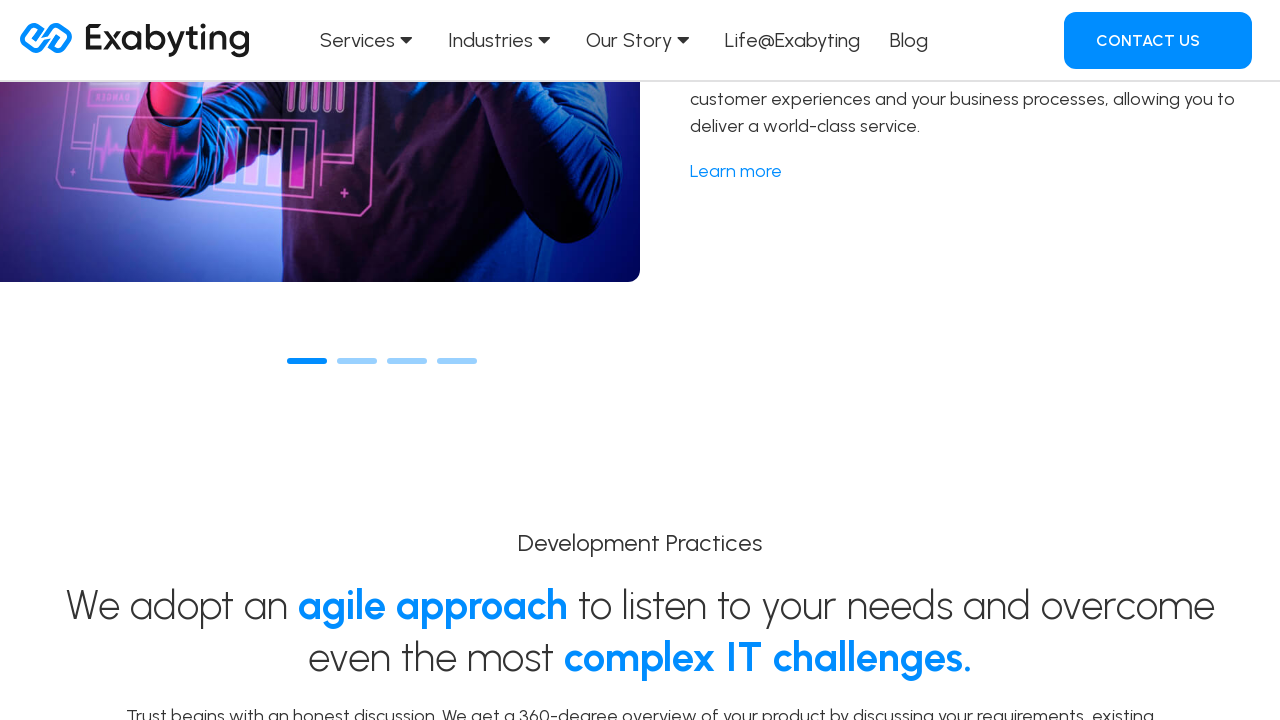

Waited 1 second for carousel to reload
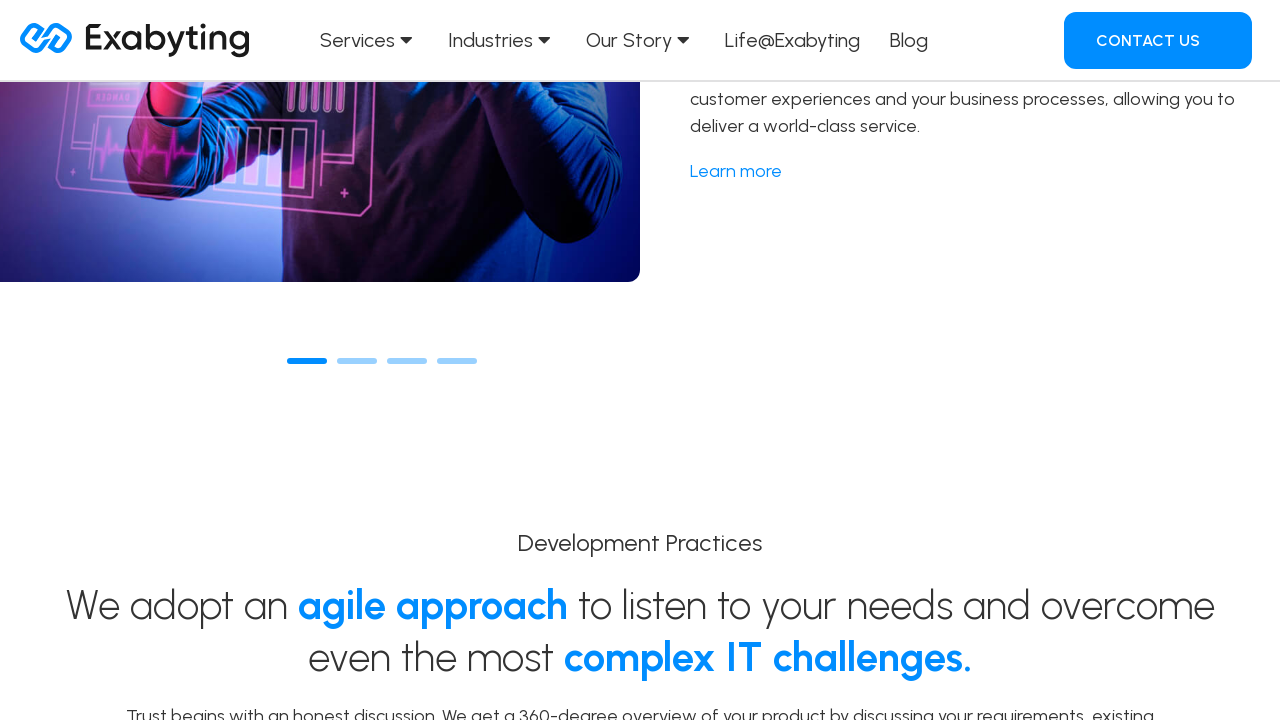

Scrolled to Development practices section
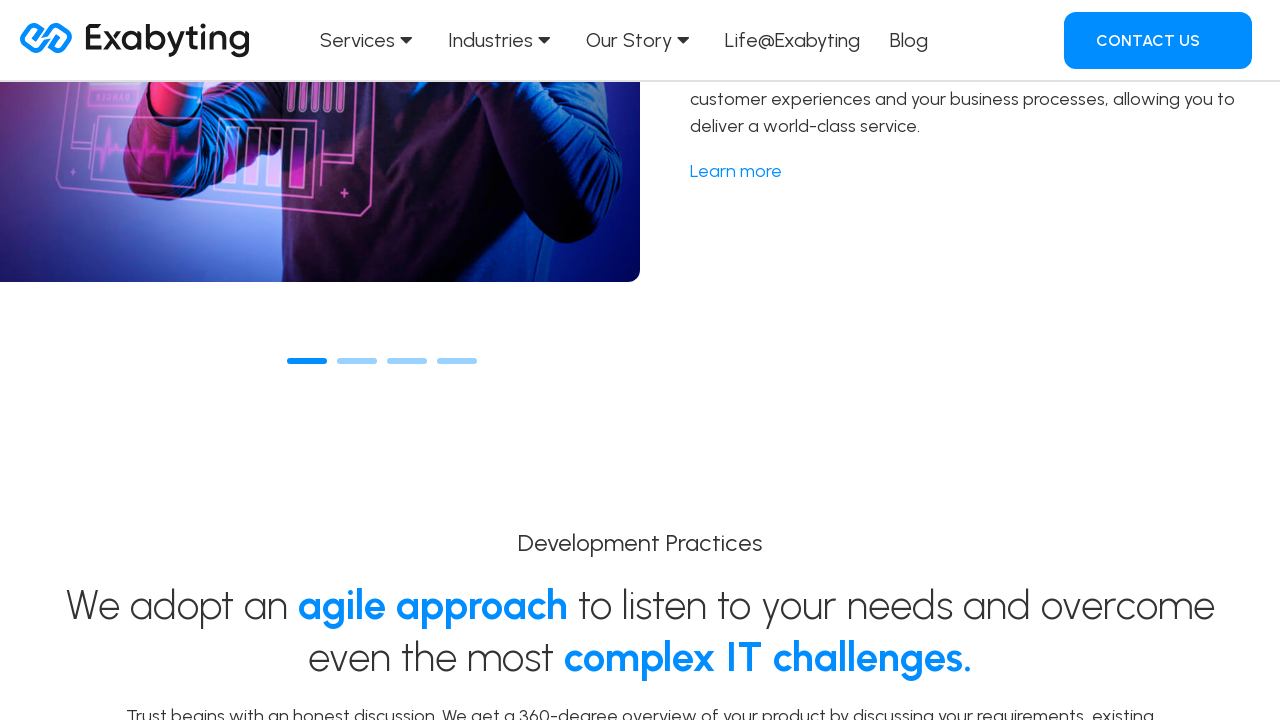

Waited 500ms for section to fully load
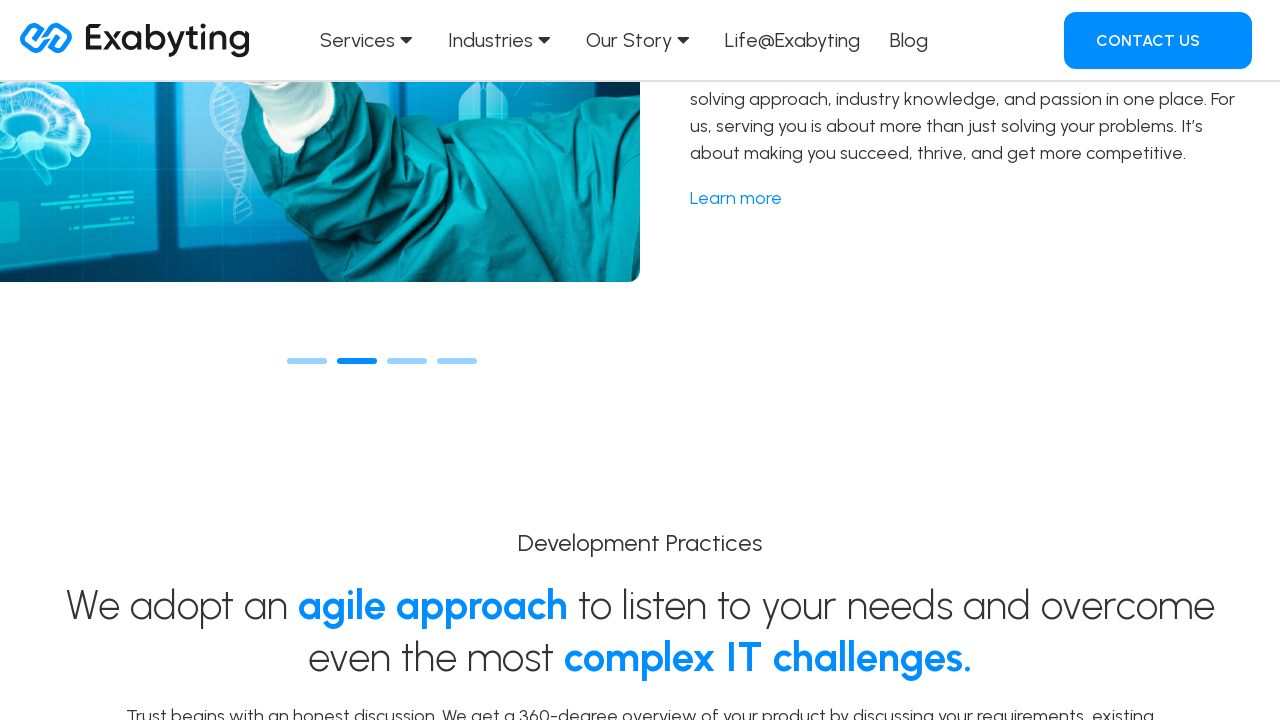

Clicked 'Learn More' link in Development practices section at (630, 360) on xpath=/html/body/div[2]/section[5]/div/div/div/div[4]/div/div/a/span/span[2]
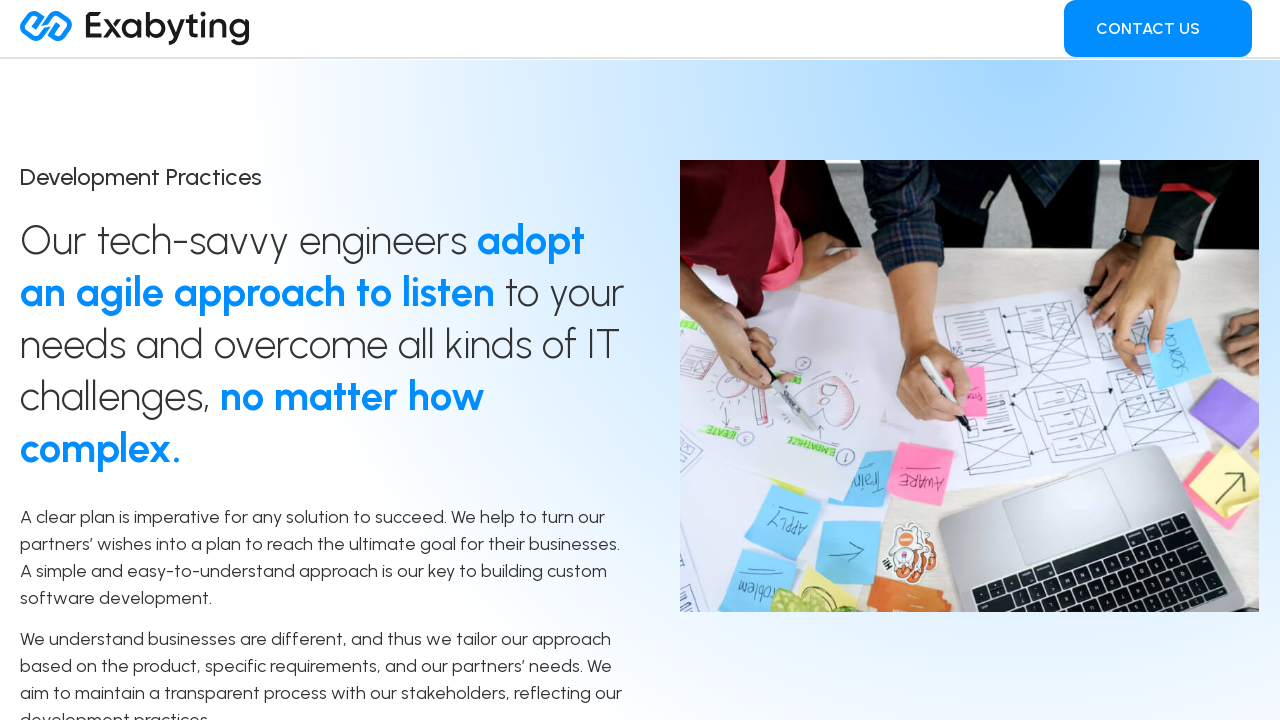

Navigated back from Development practices 'Learn More' page
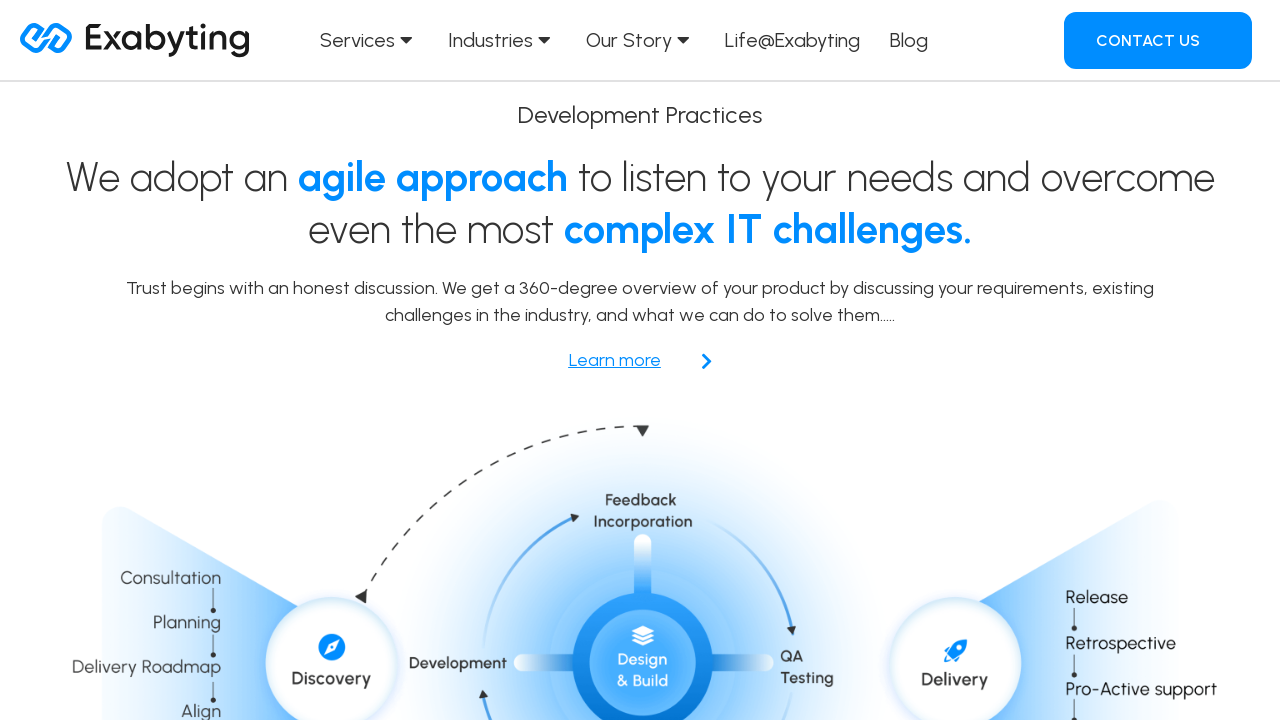

Waited 1 second for page to reload
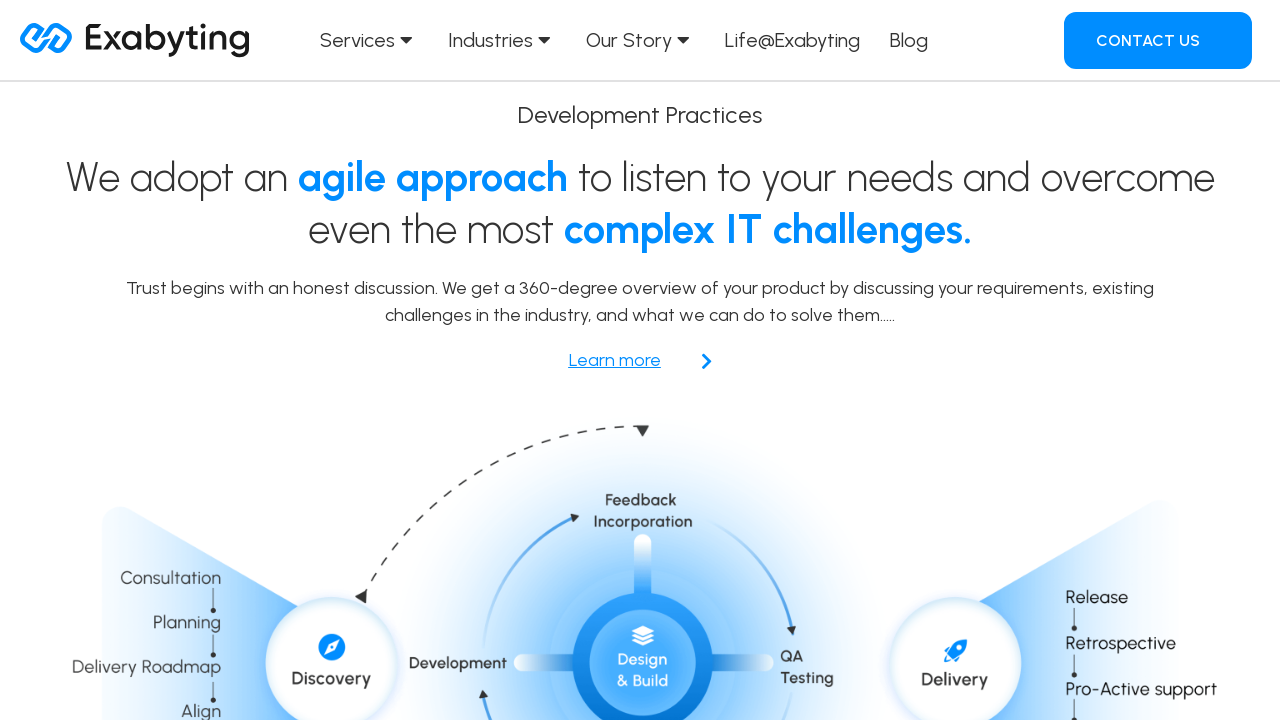

Scrolled to Our Expertise section
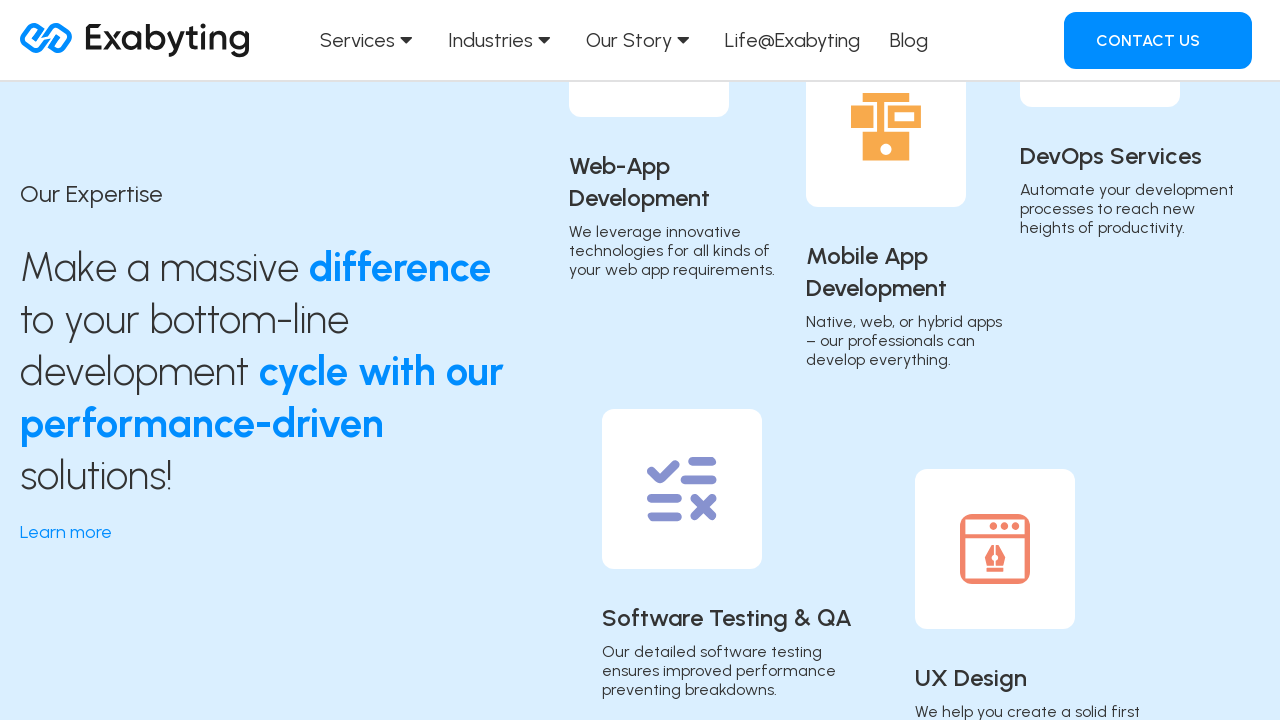

Waited 500ms for section to fully load
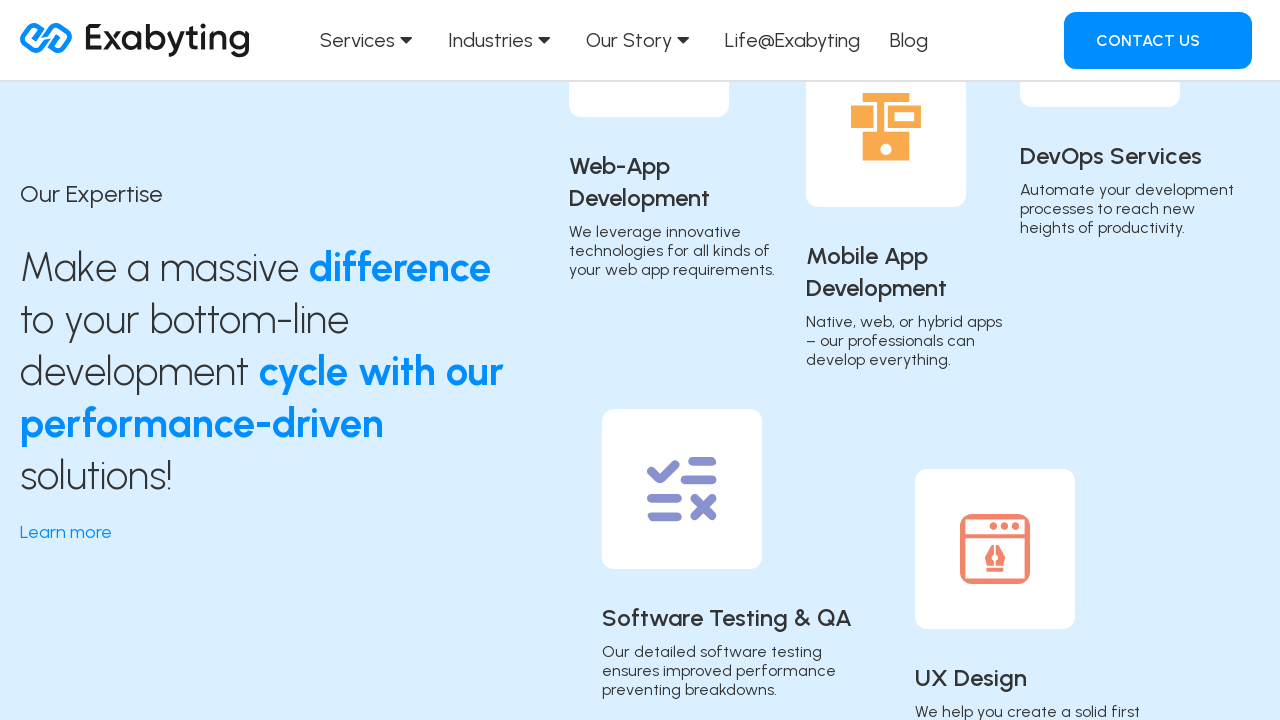

Clicked 'Learn More' link in Our Expertise section at (76, 532) on xpath=/html/body/div[2]/section[6]/div/div/div/section/div/div[1]/div/div[3]/div
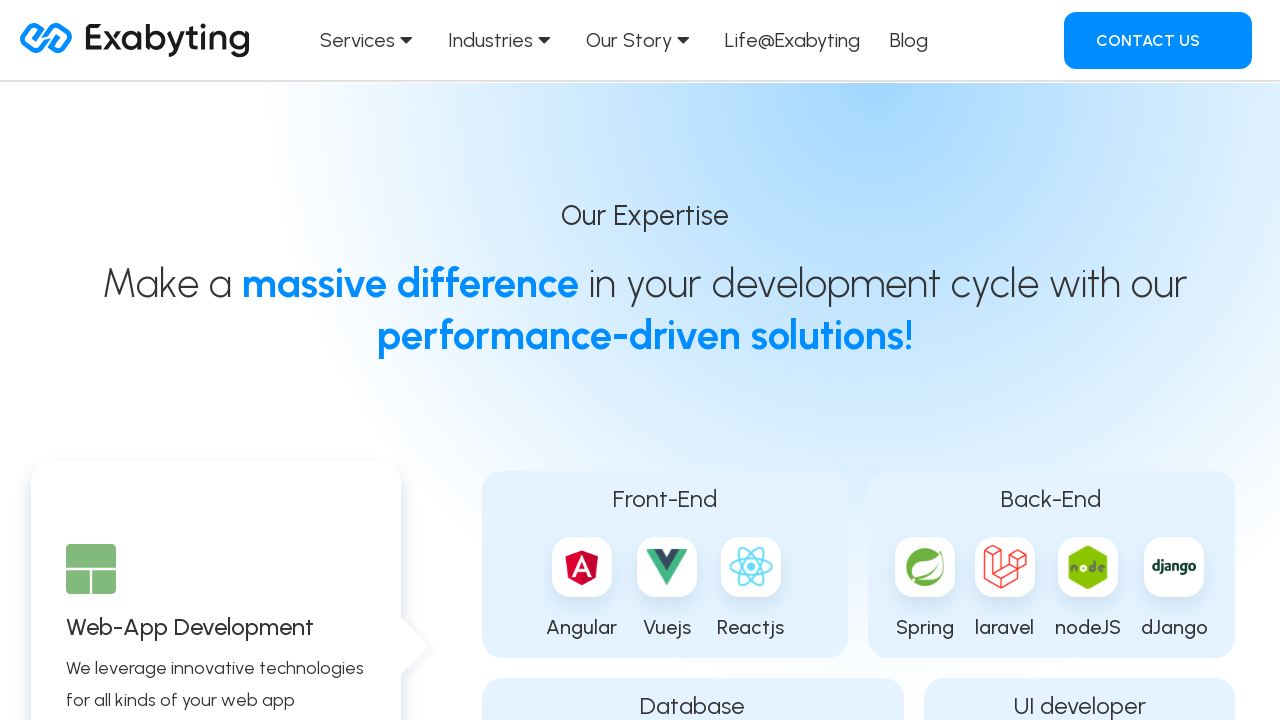

Navigated back from Our Expertise 'Learn More' page
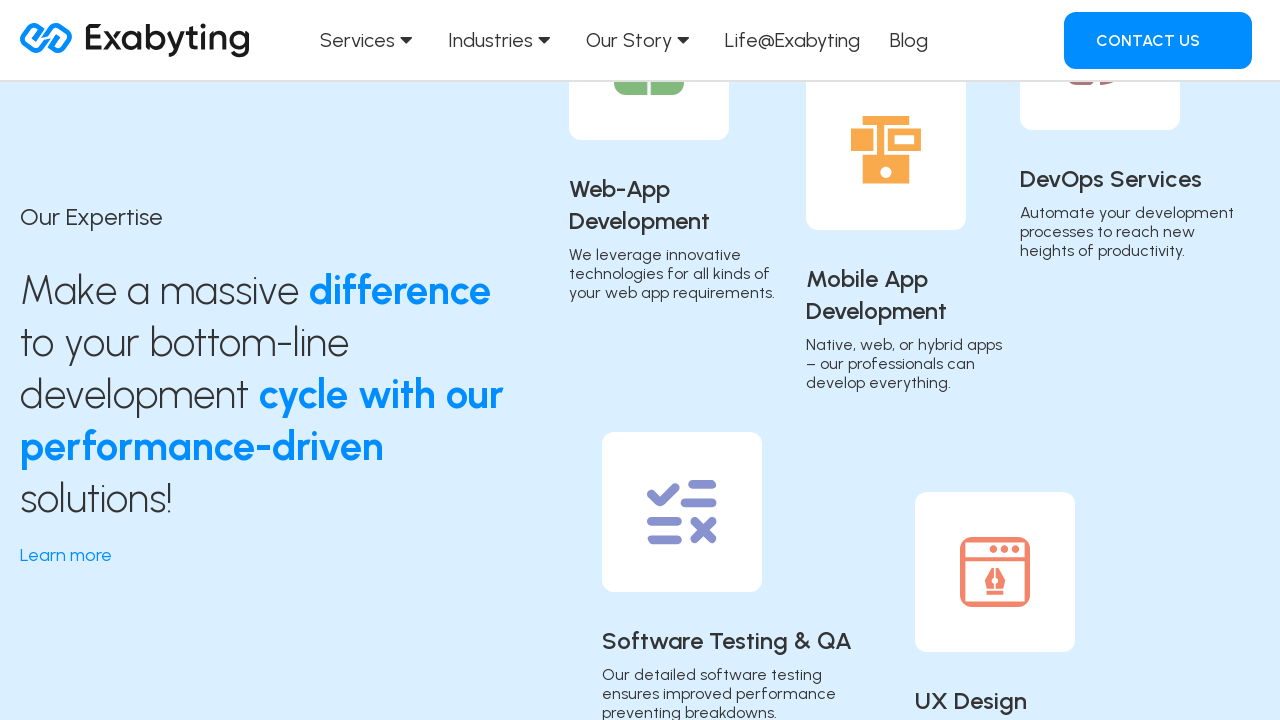

Waited 1 second for page to reload
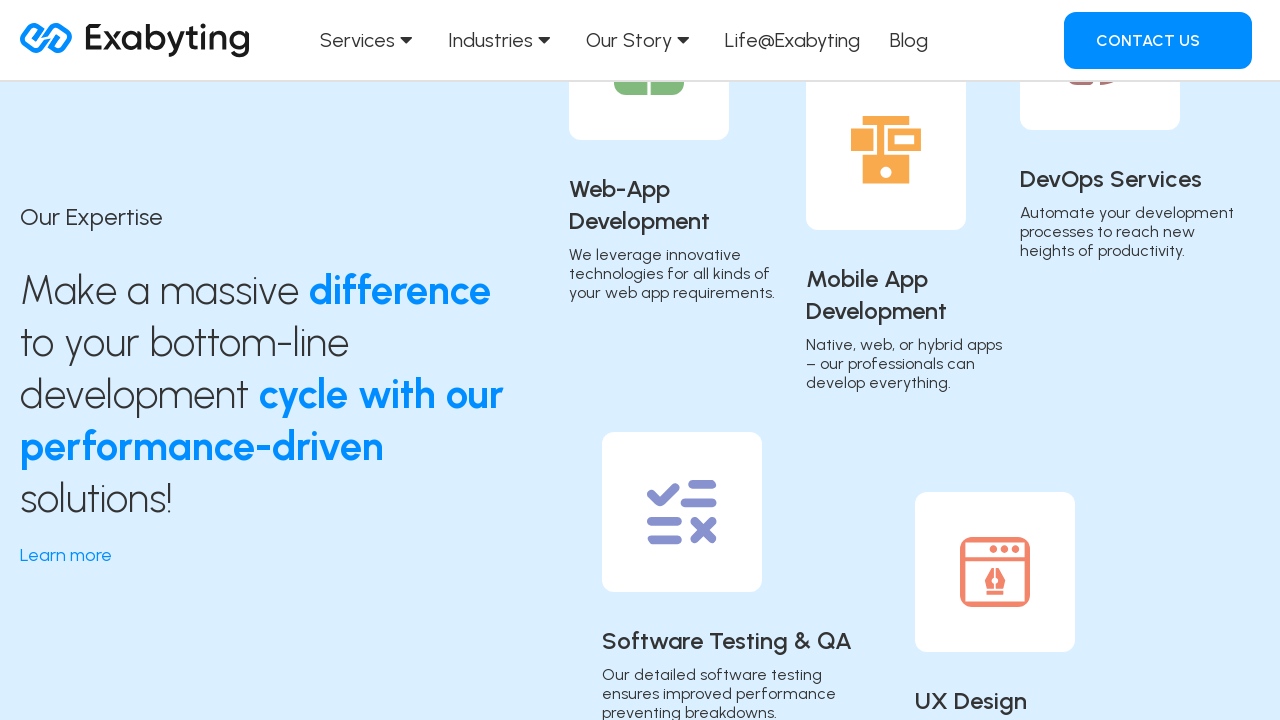

Verified first expertise image is visible
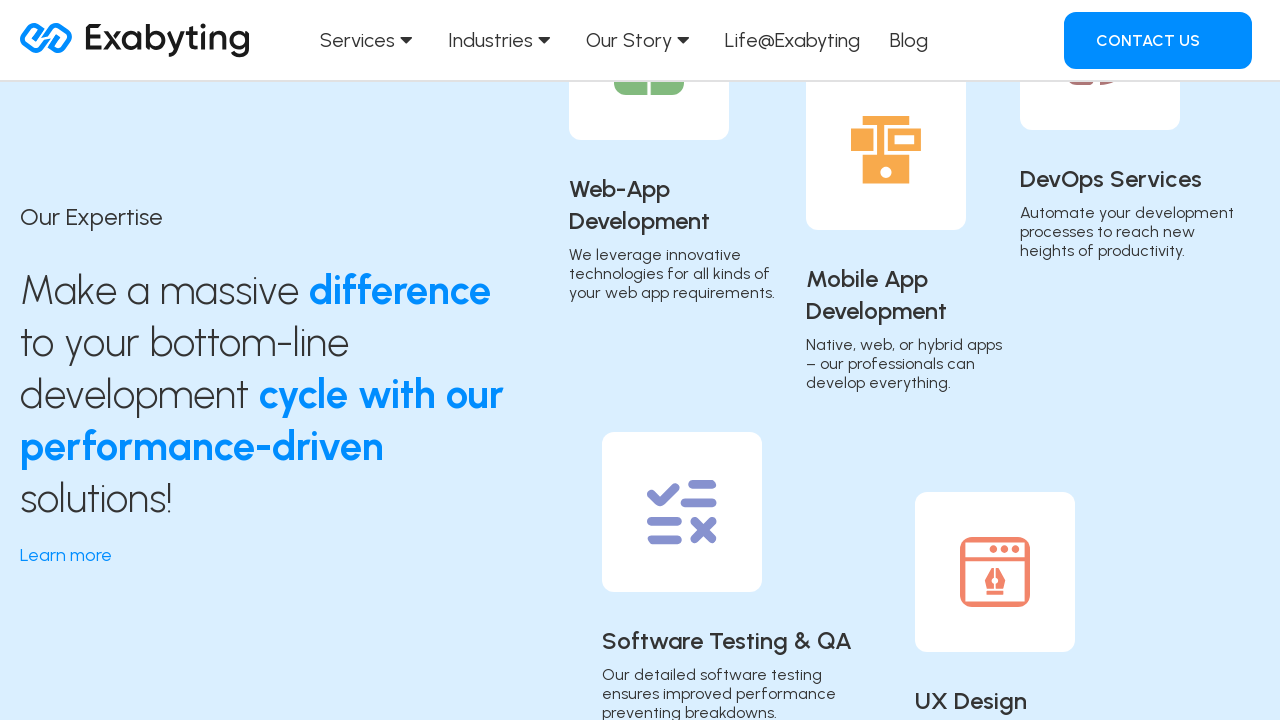

Verified second expertise image is visible
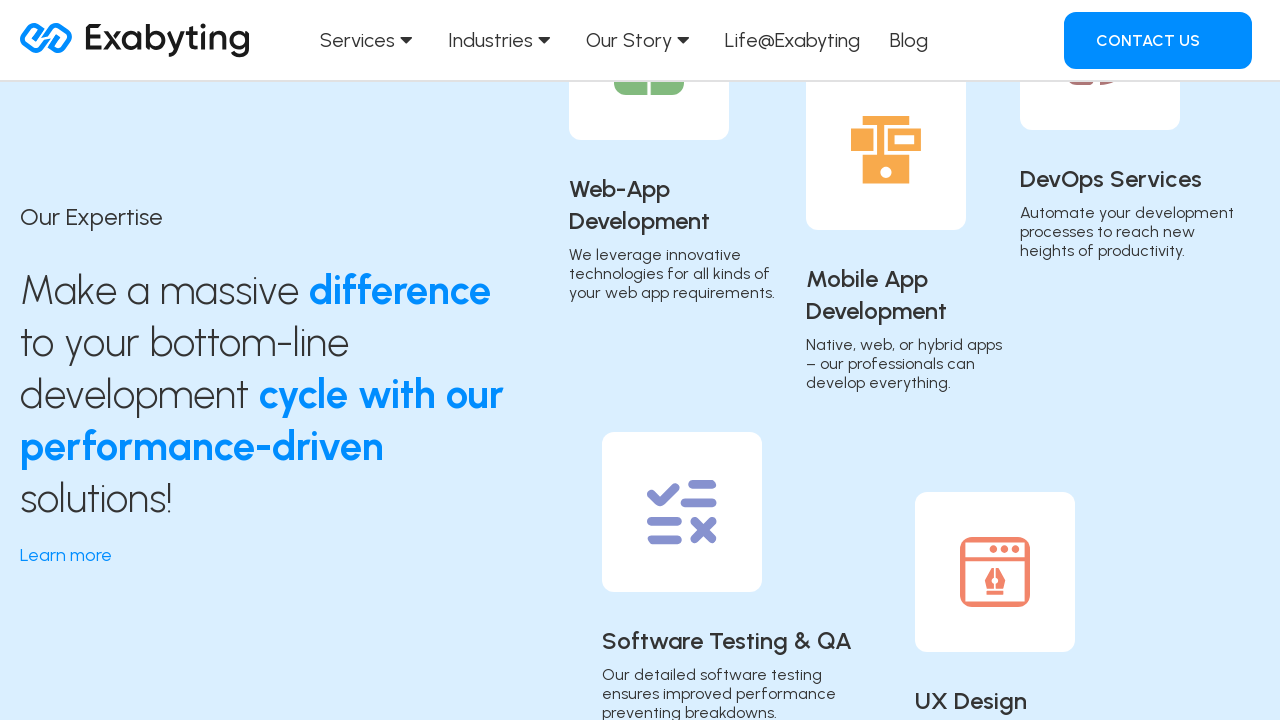

Verified third expertise image is visible
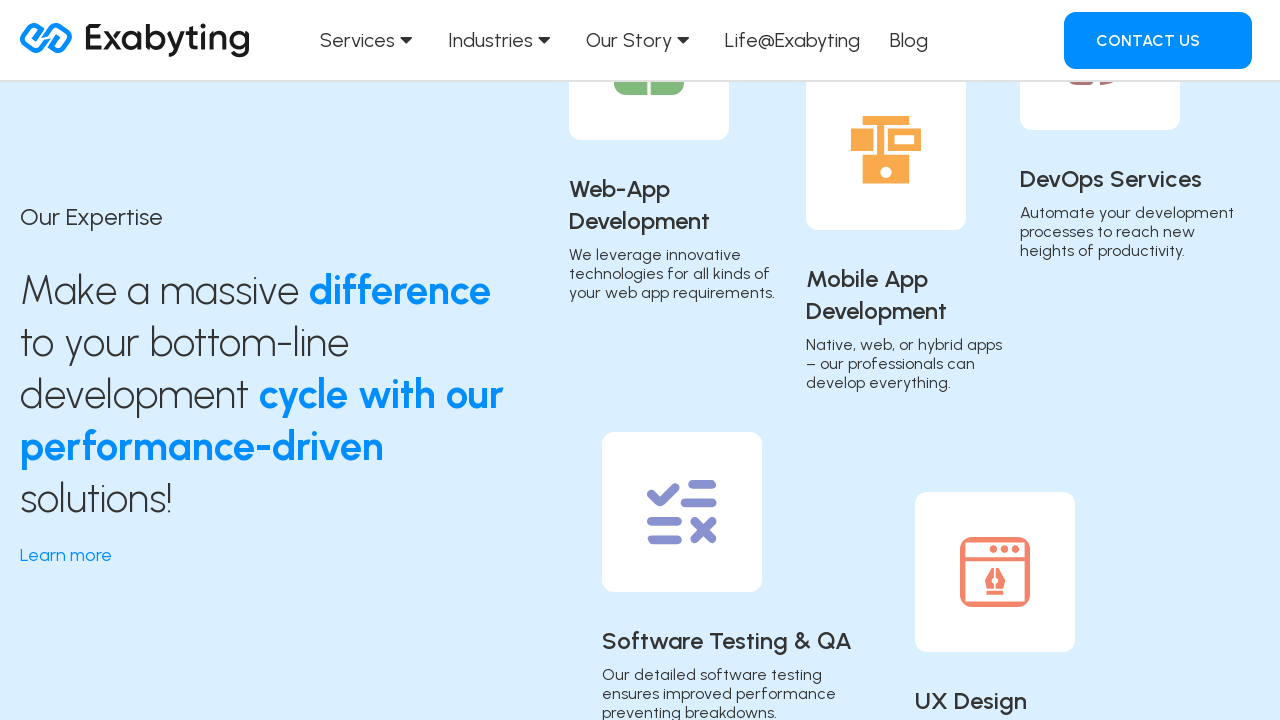

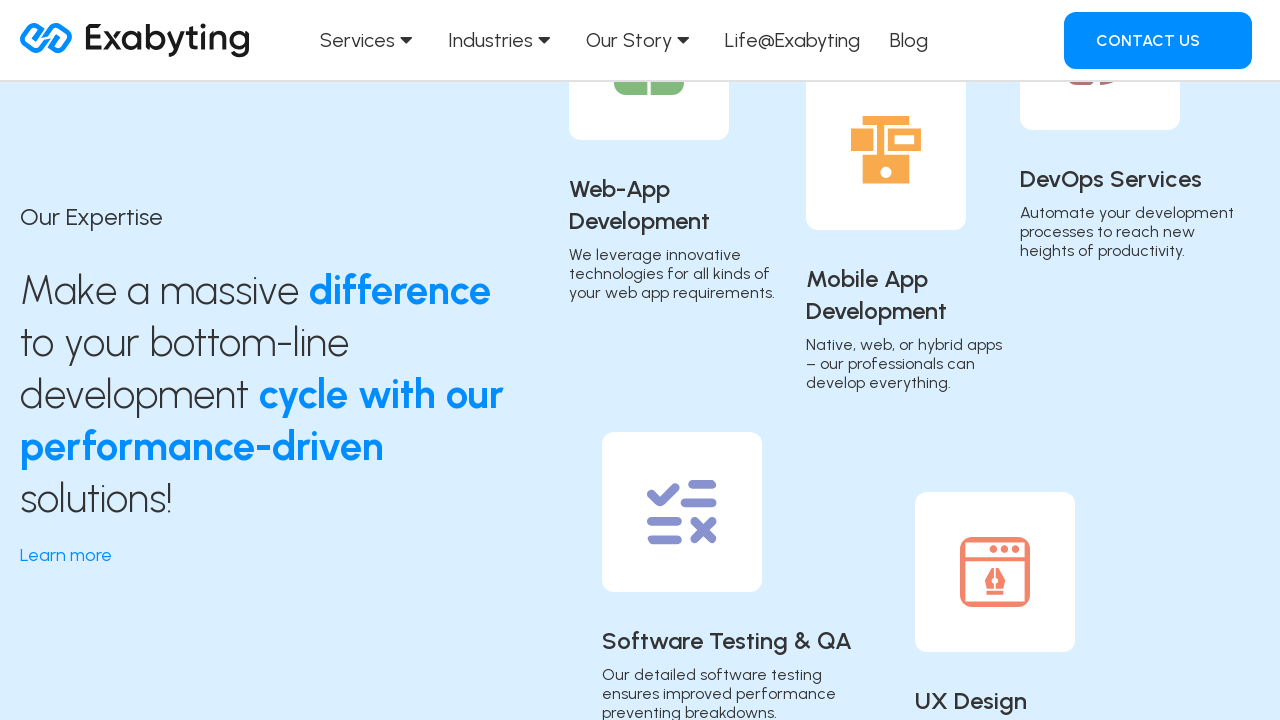